Tests web table navigation by iterating through table rows and columns to find a specific person (Helen Bennett) and locating their associated country using dynamic XPath selectors.

Starting URL: https://awesomeqa.com/webtable.html

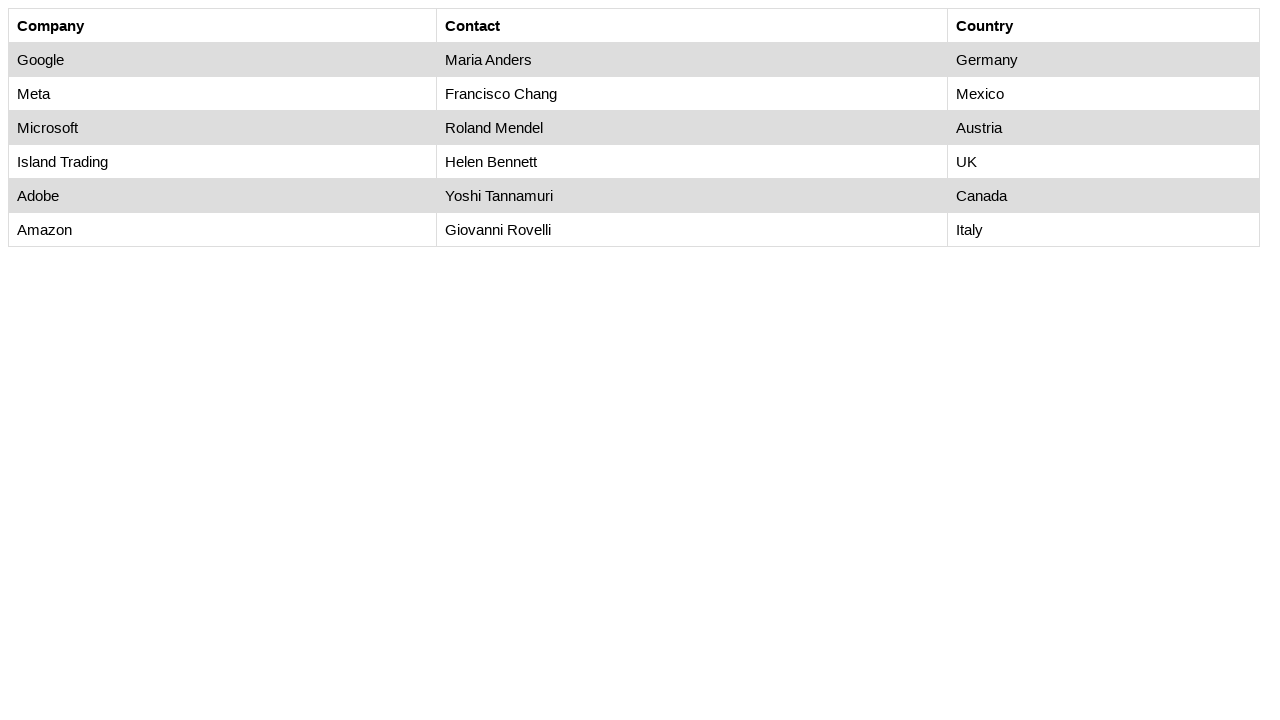

Set viewport size to 1920x1080
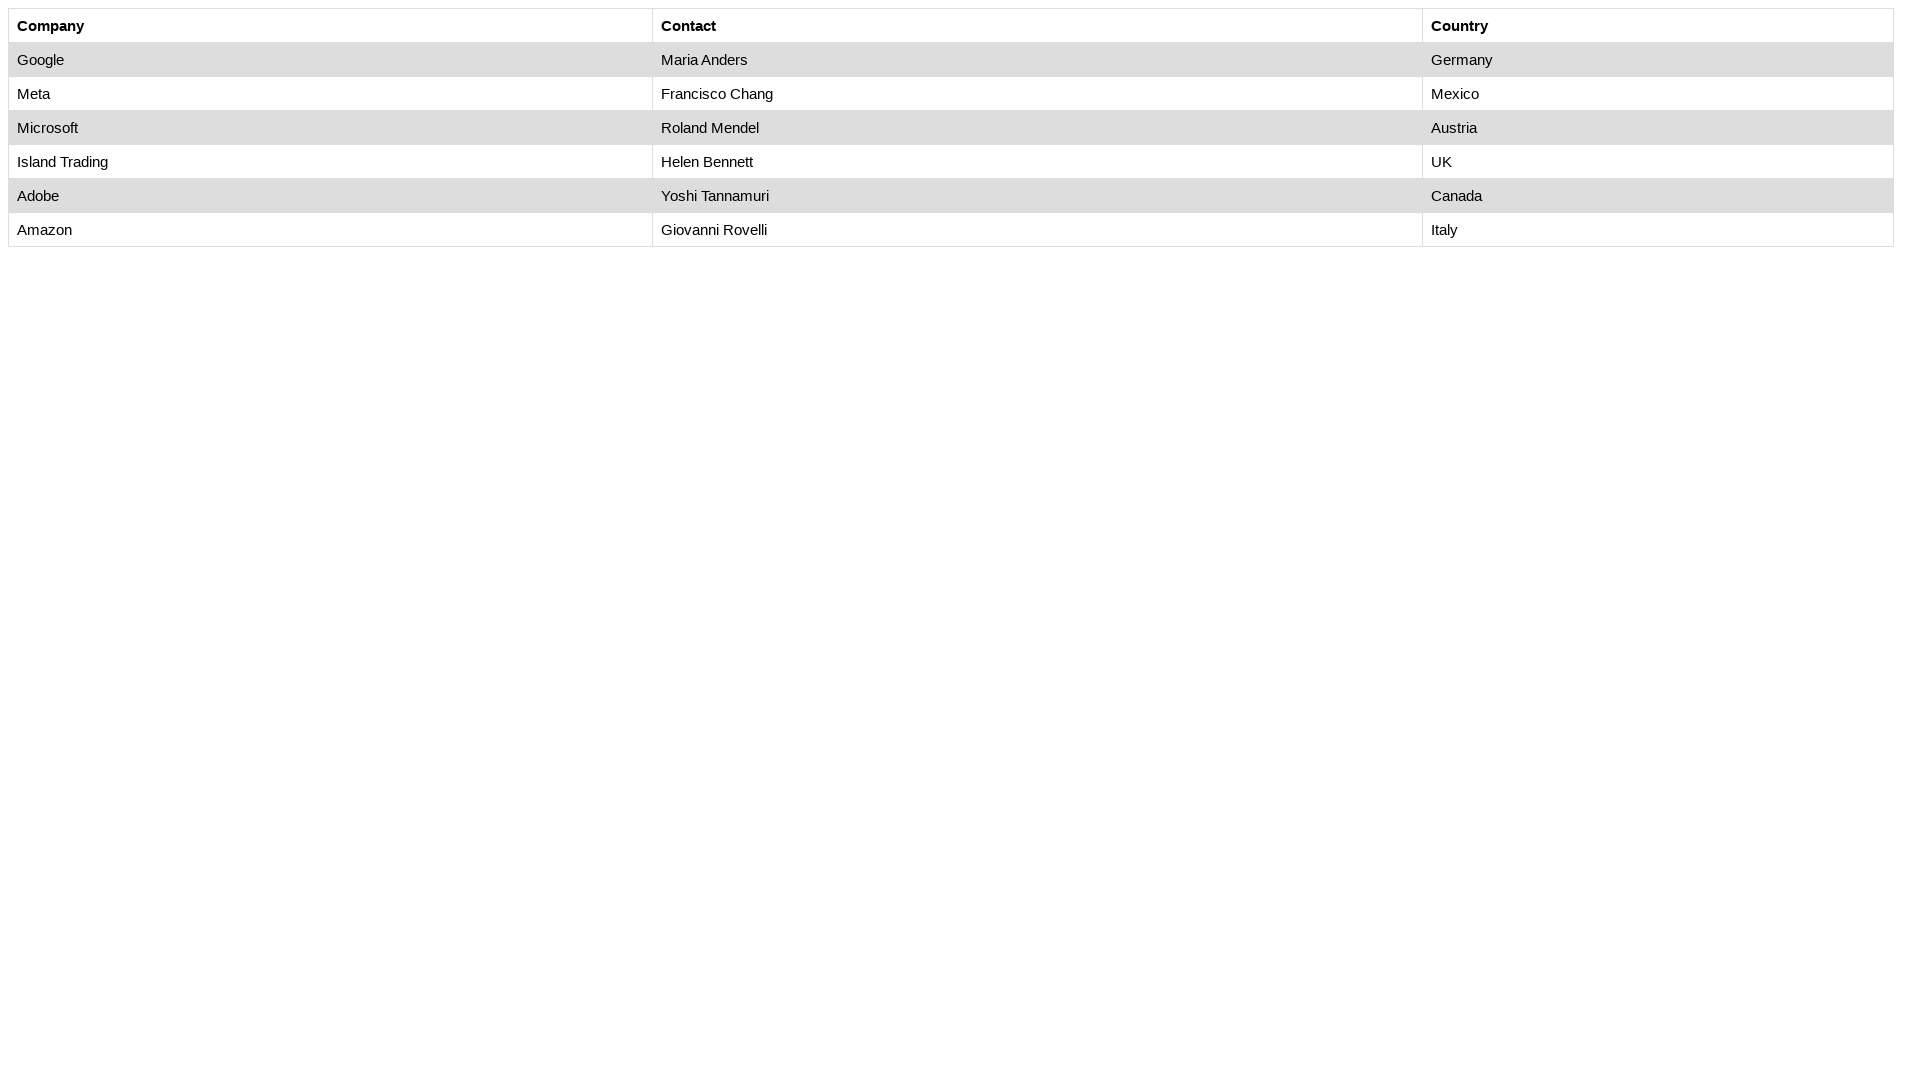

Web table with id 'customers' loaded
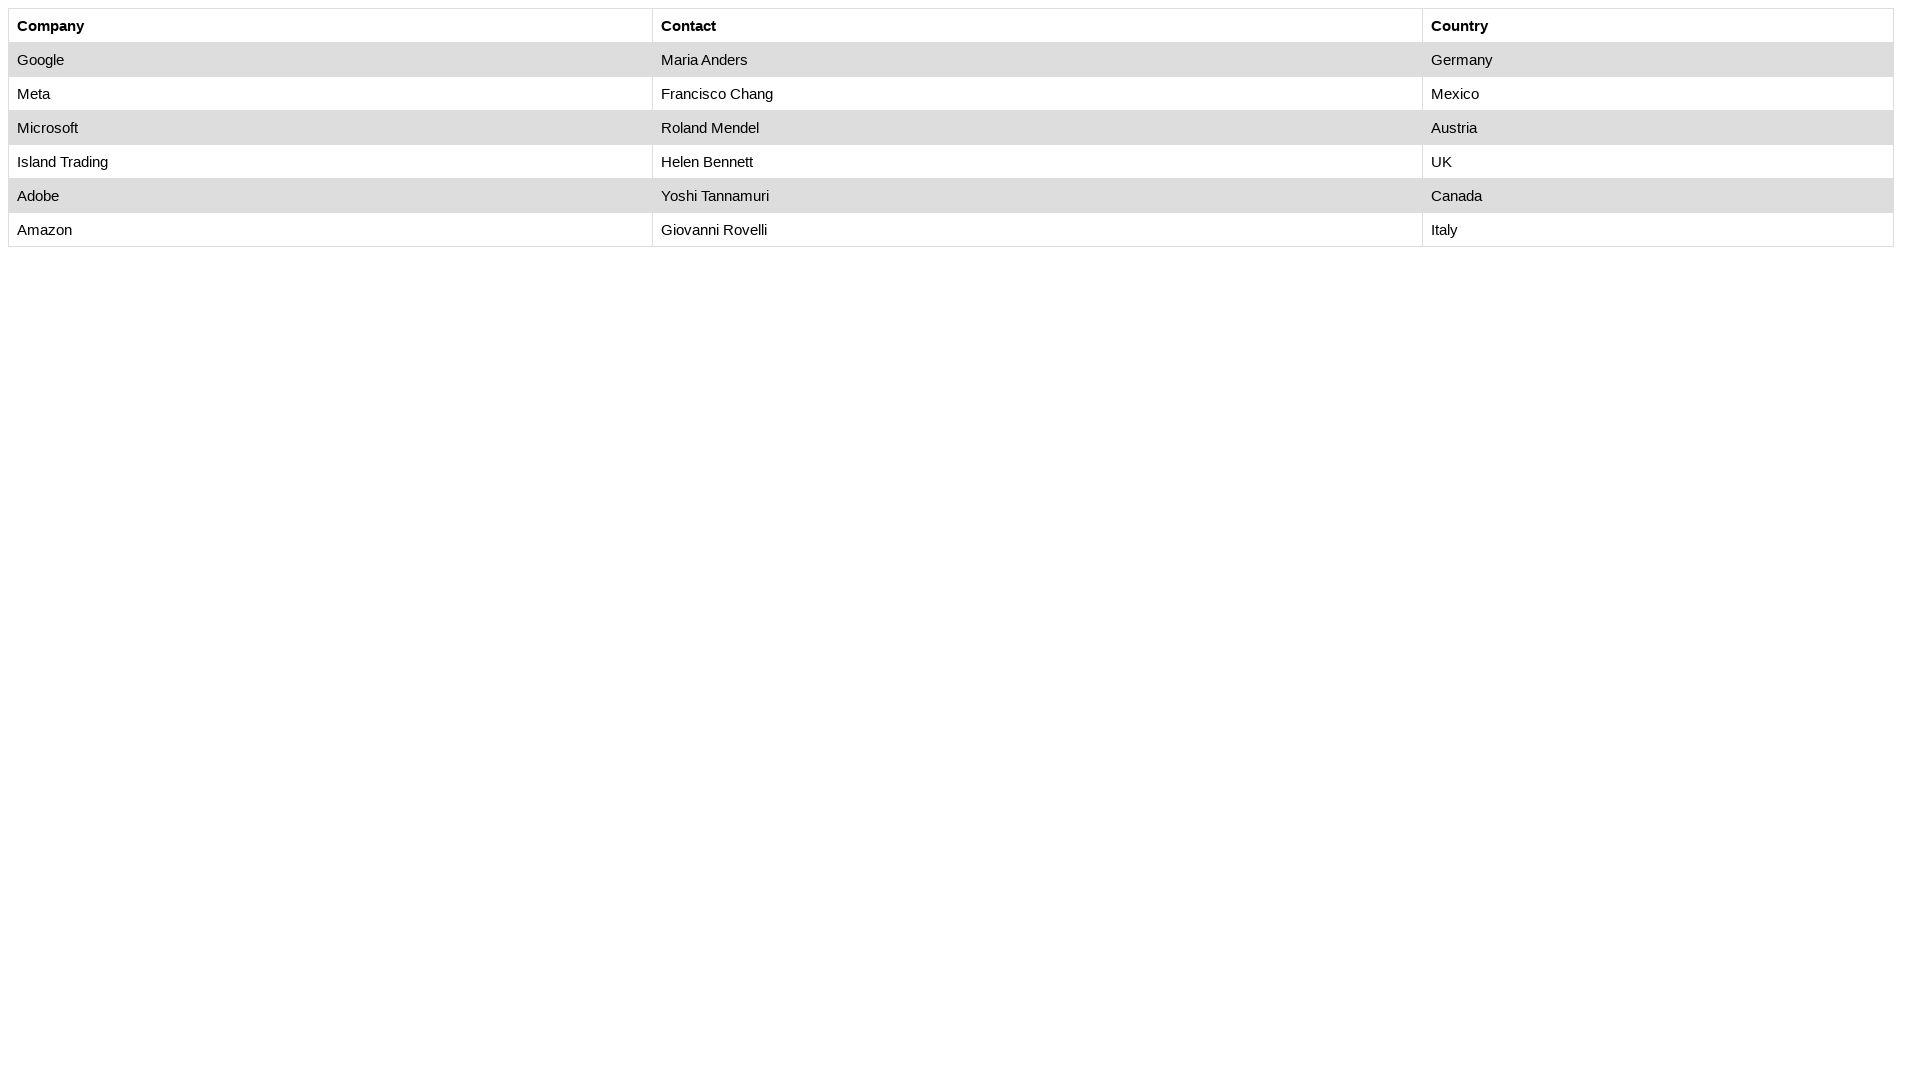

Counted table rows: 7
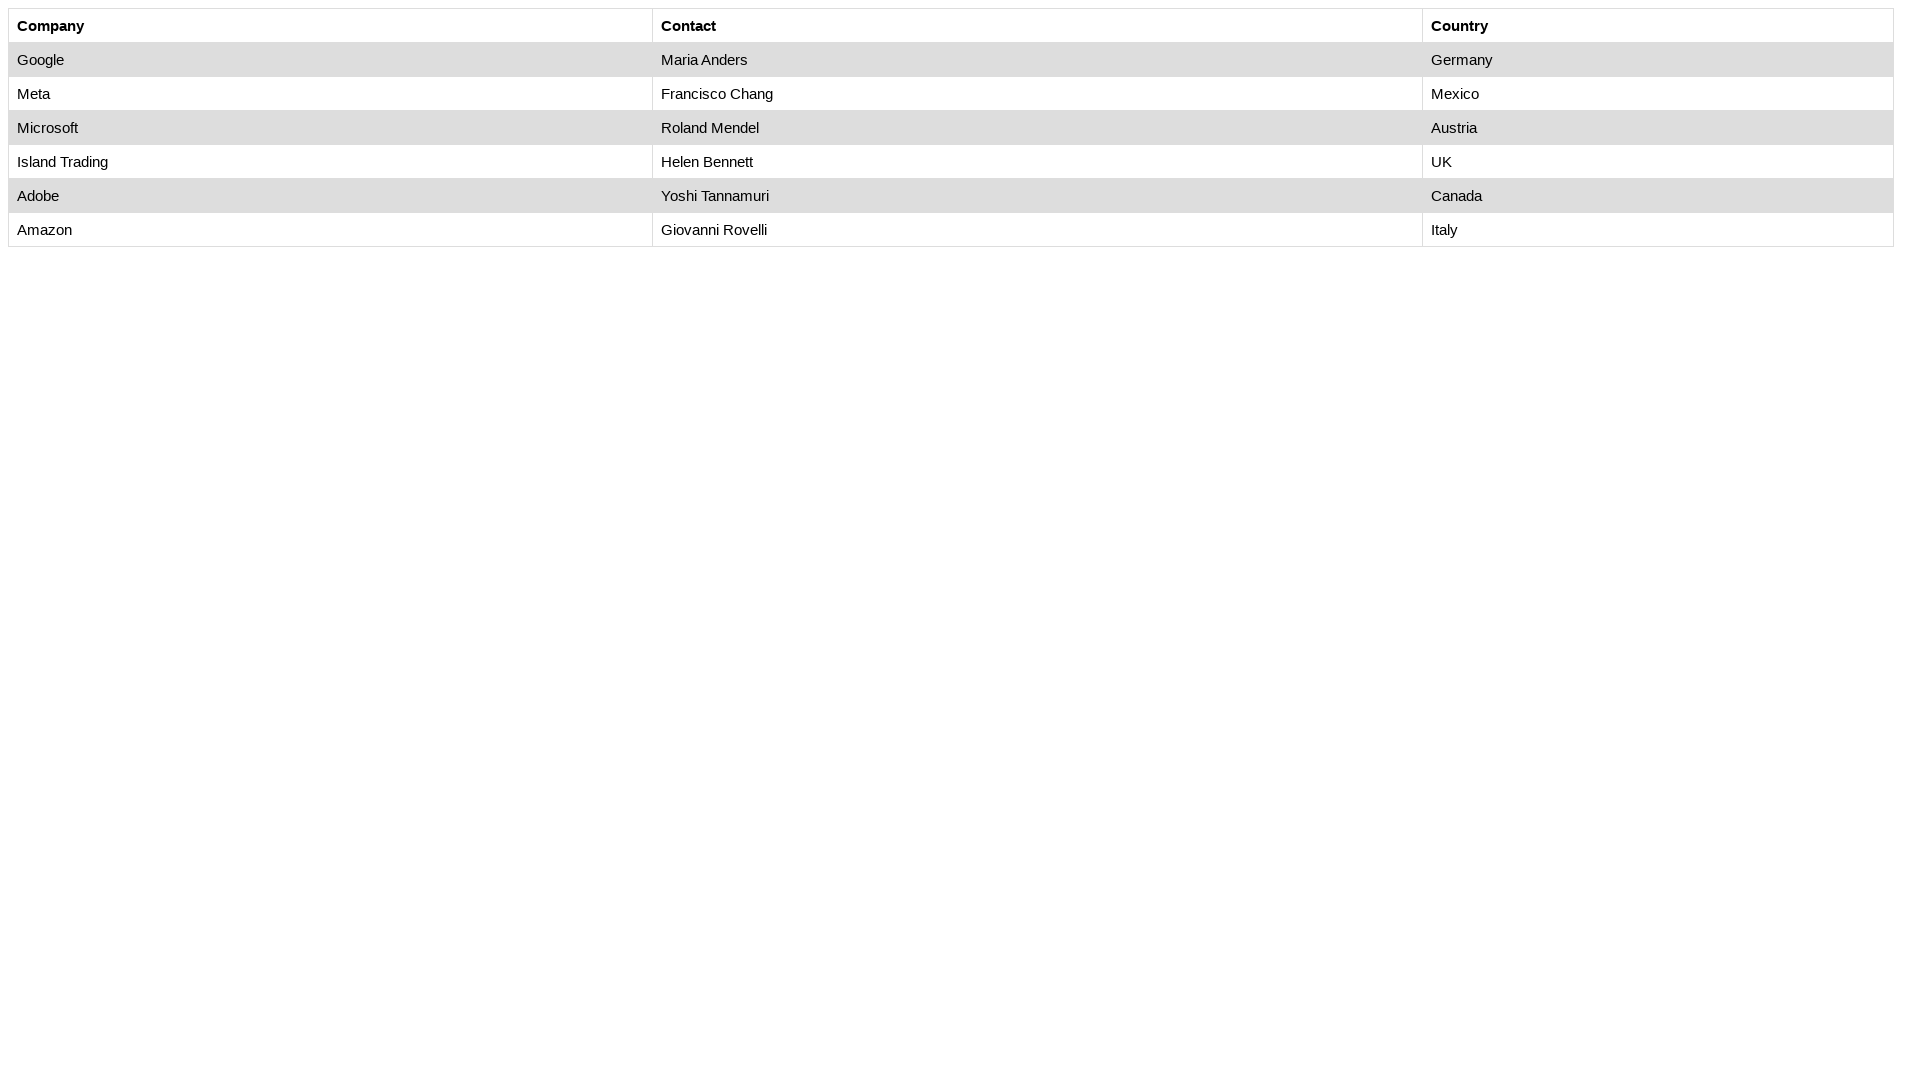

Counted table columns: 3
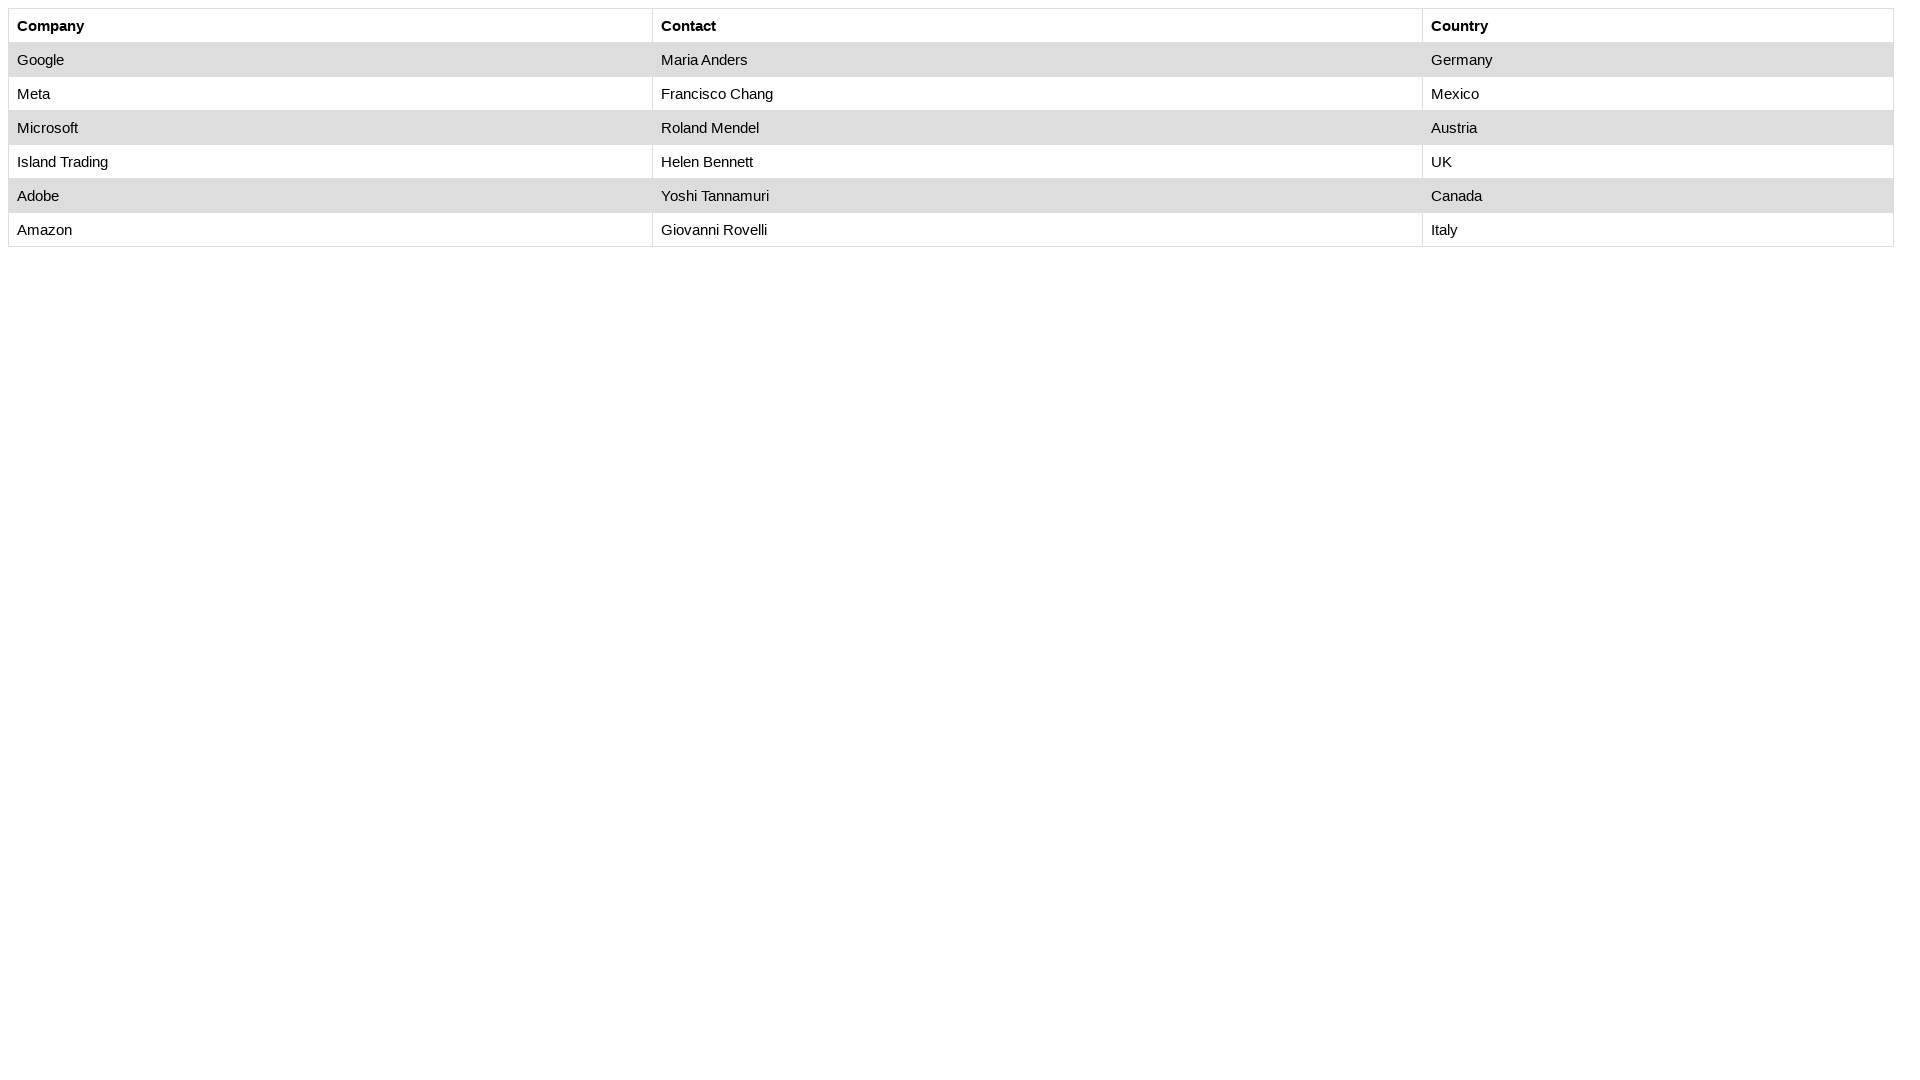

Retrieved text from table cell at row 2, column 1: 'Google'
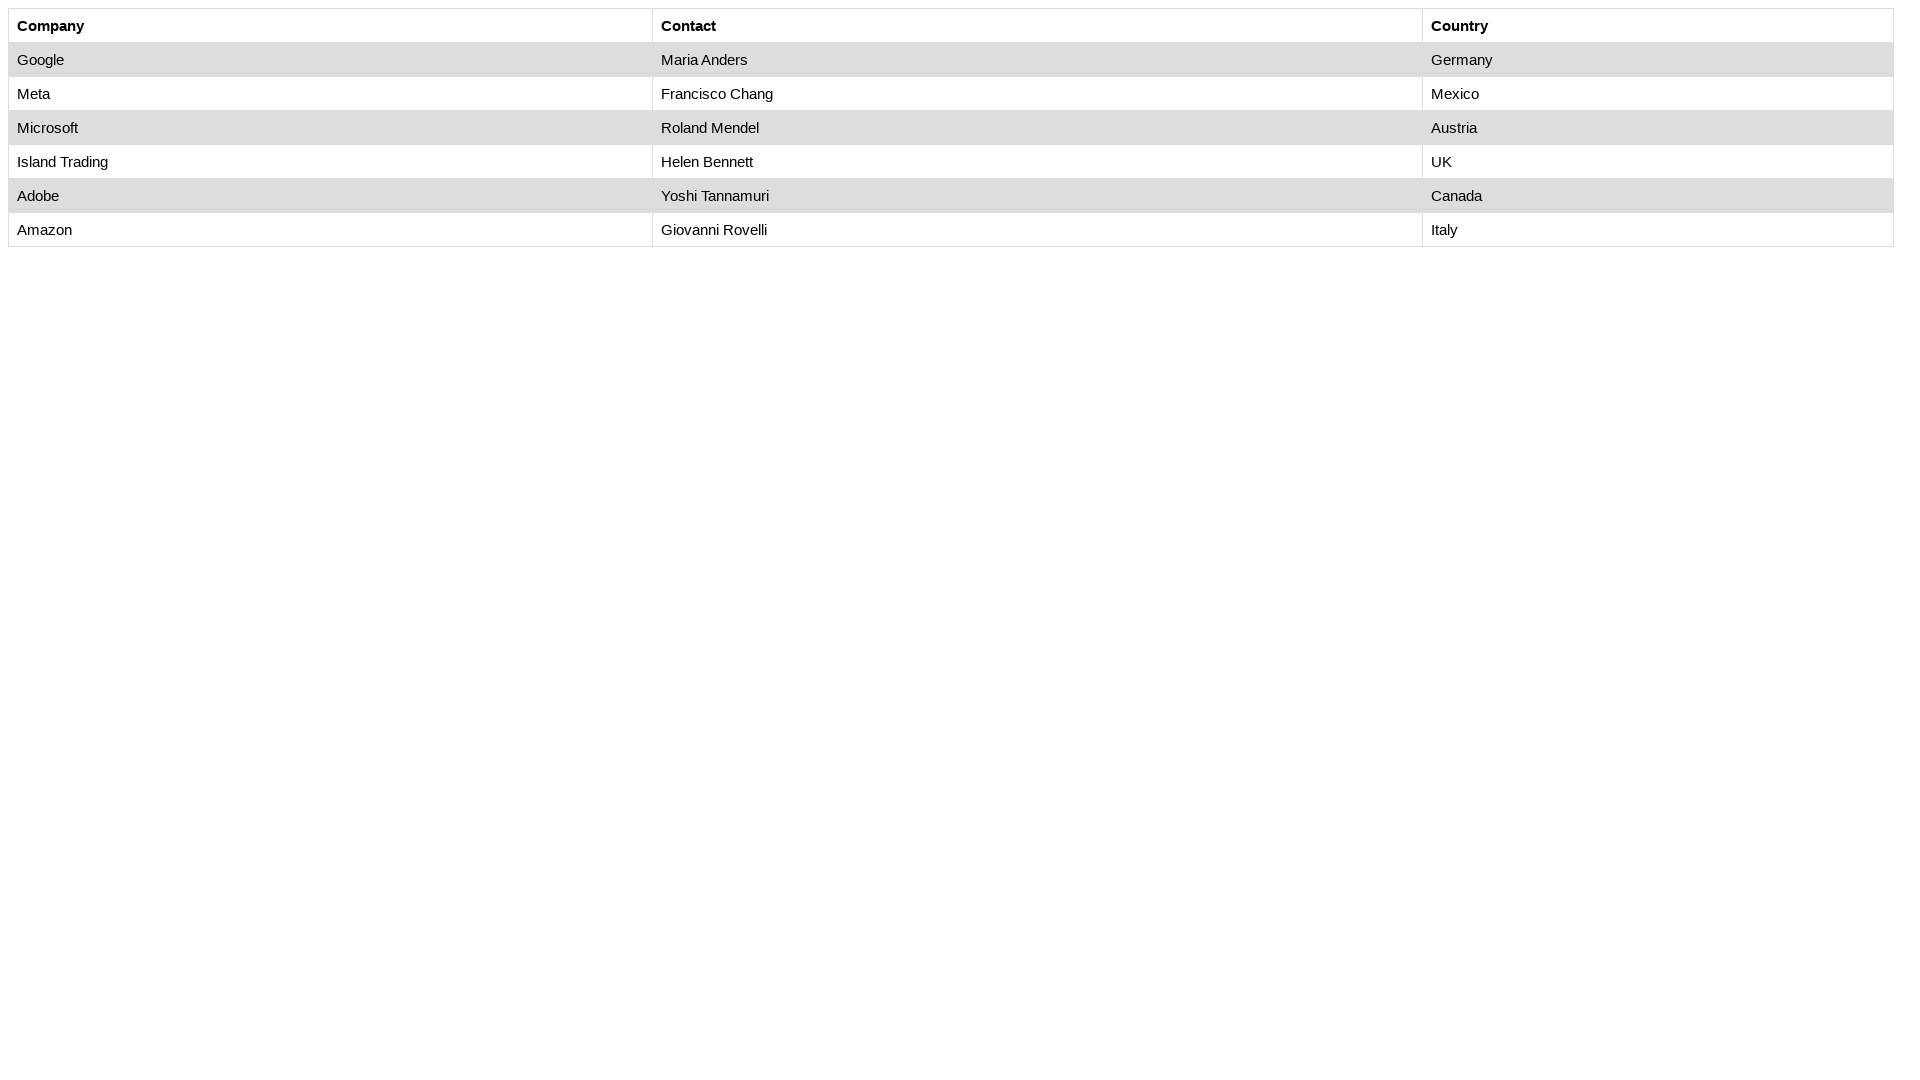

Retrieved text from table cell at row 2, column 2: 'Maria Anders'
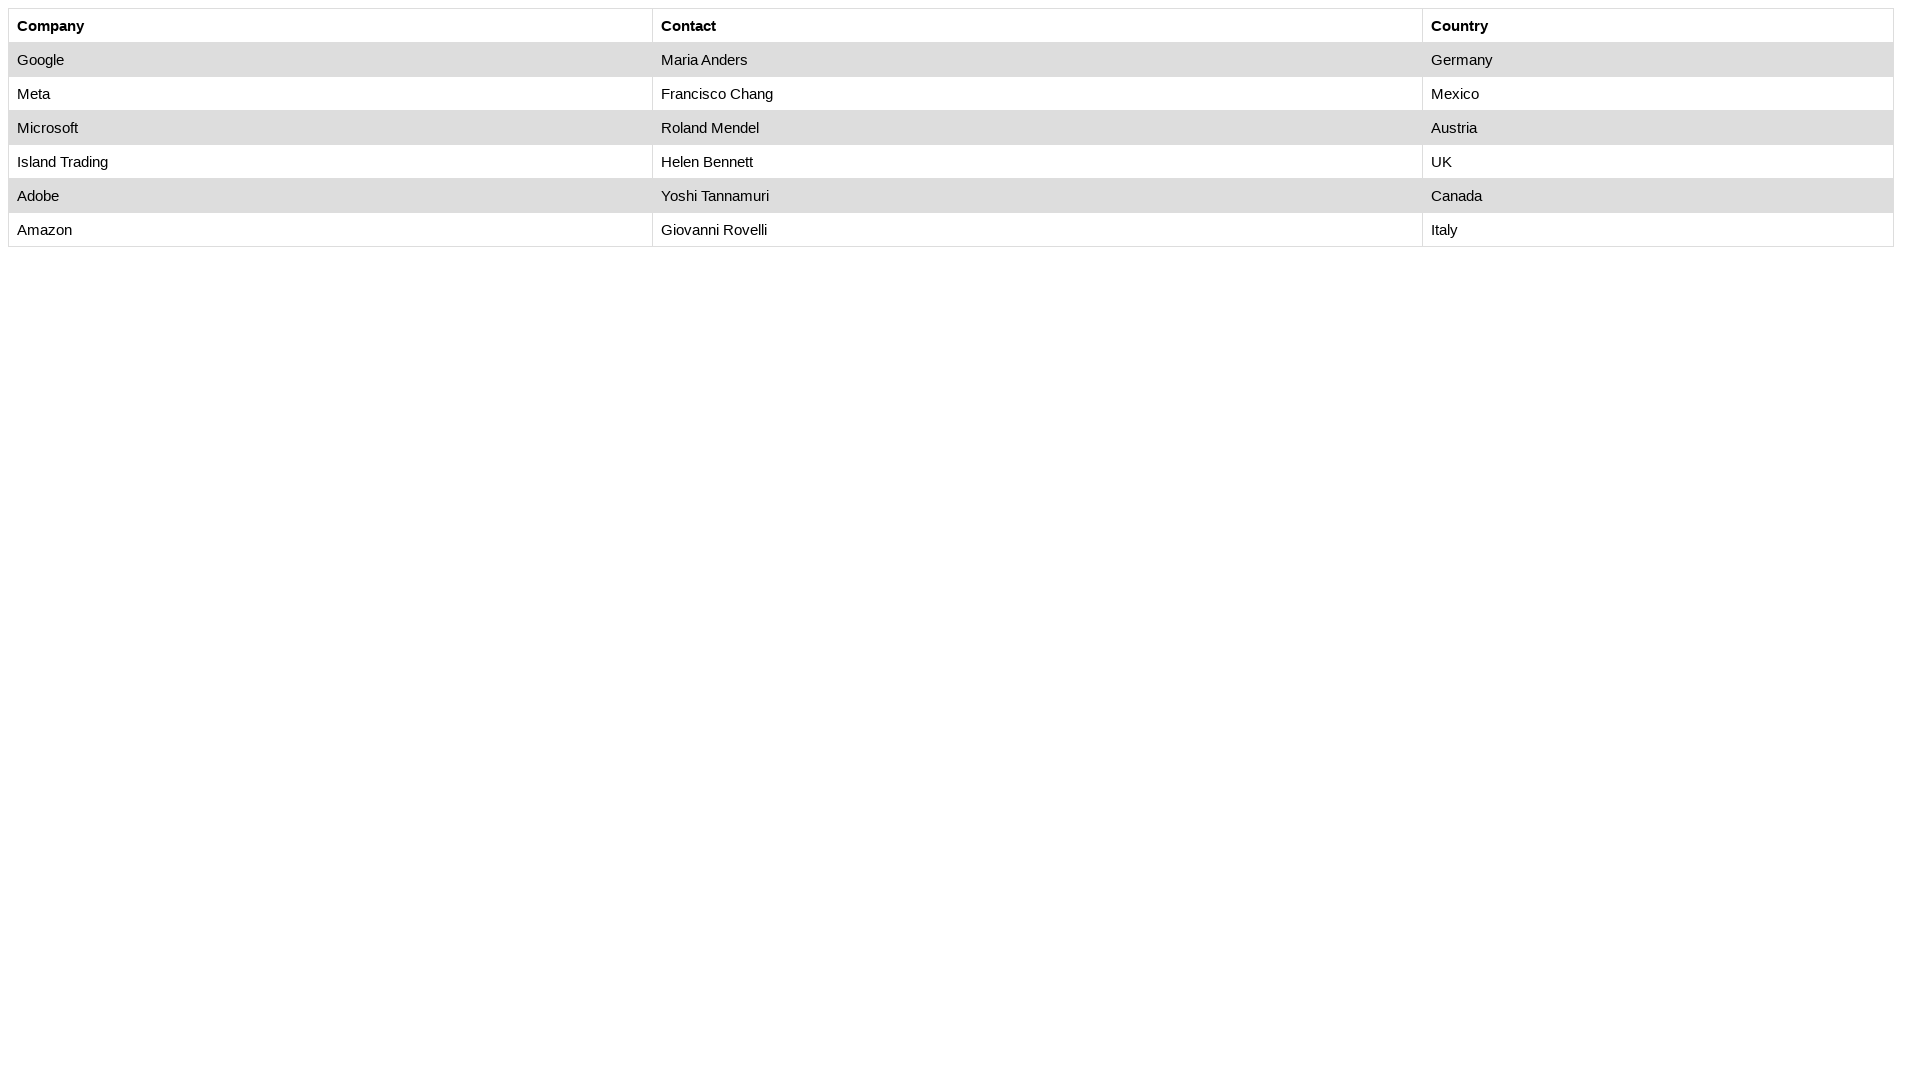

Retrieved text from table cell at row 2, column 3: 'Germany'
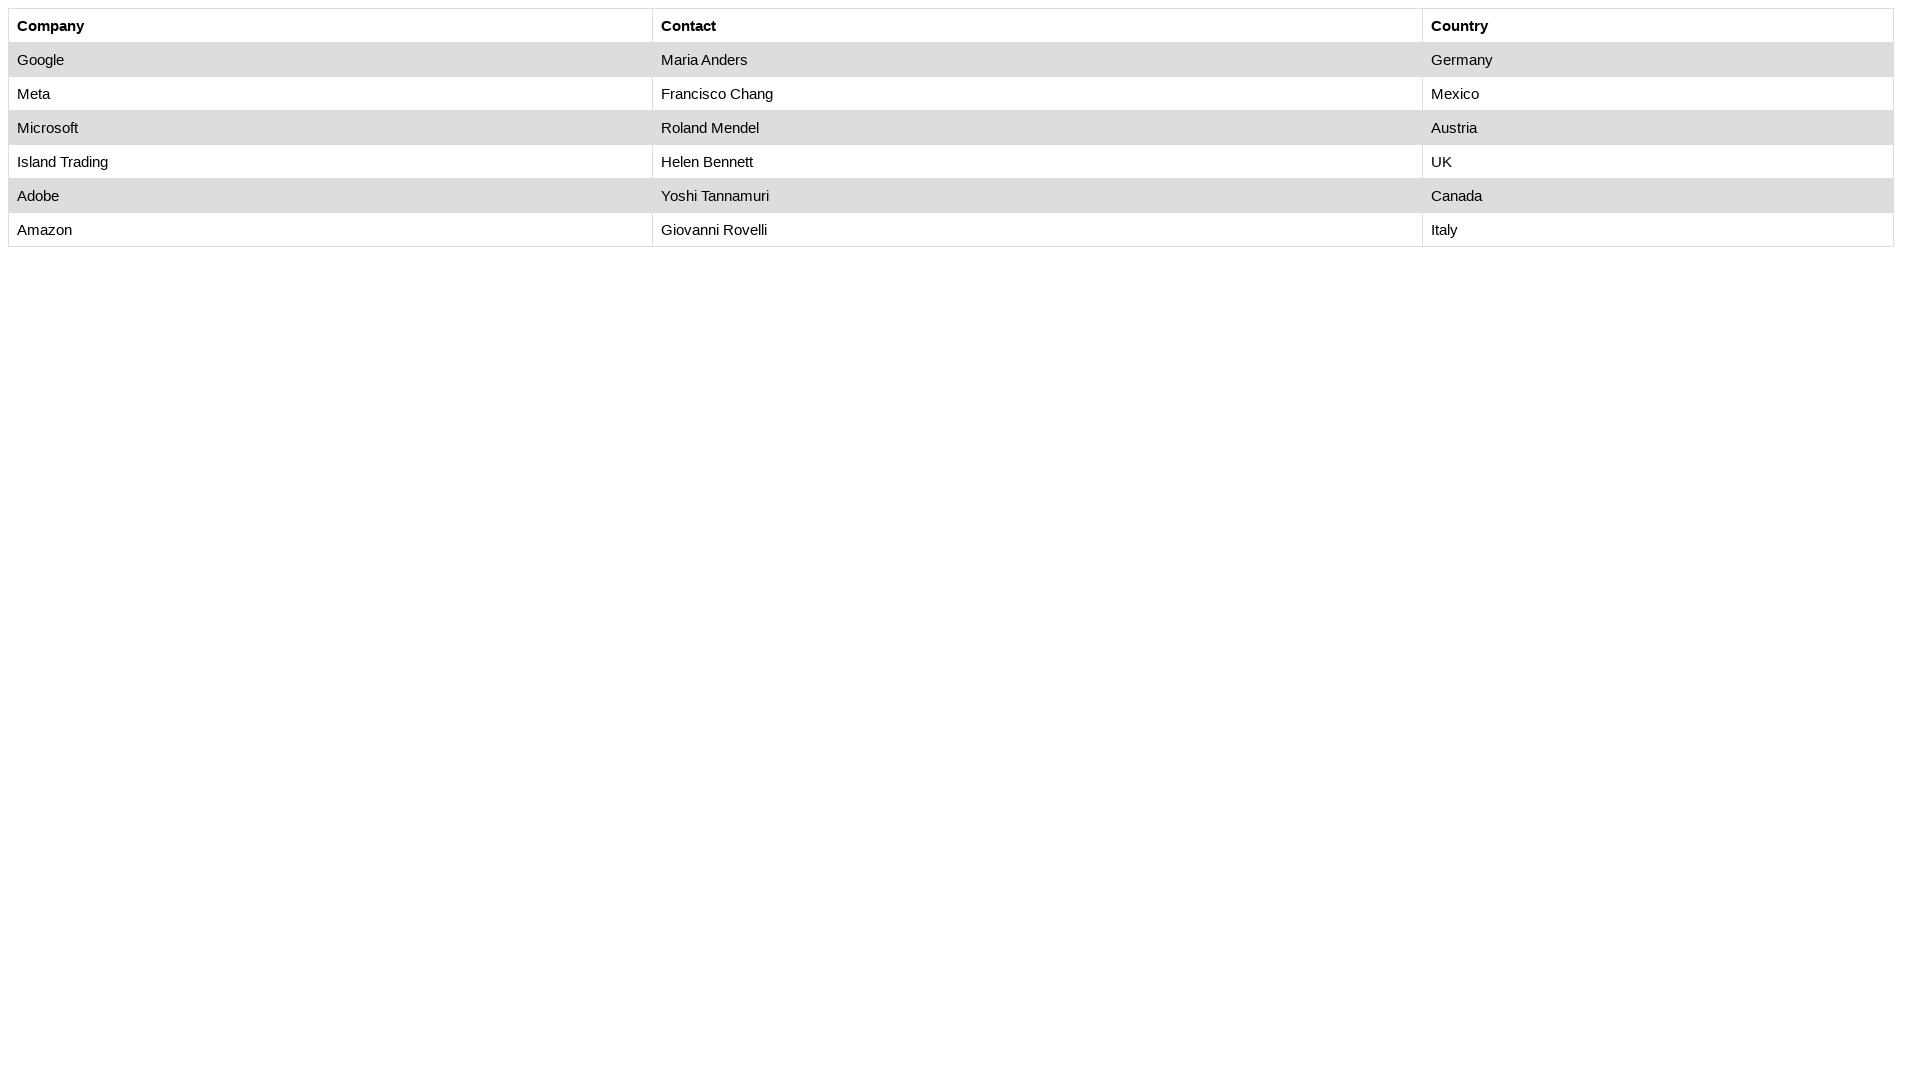

Retrieved text from table cell at row 3, column 1: 'Meta'
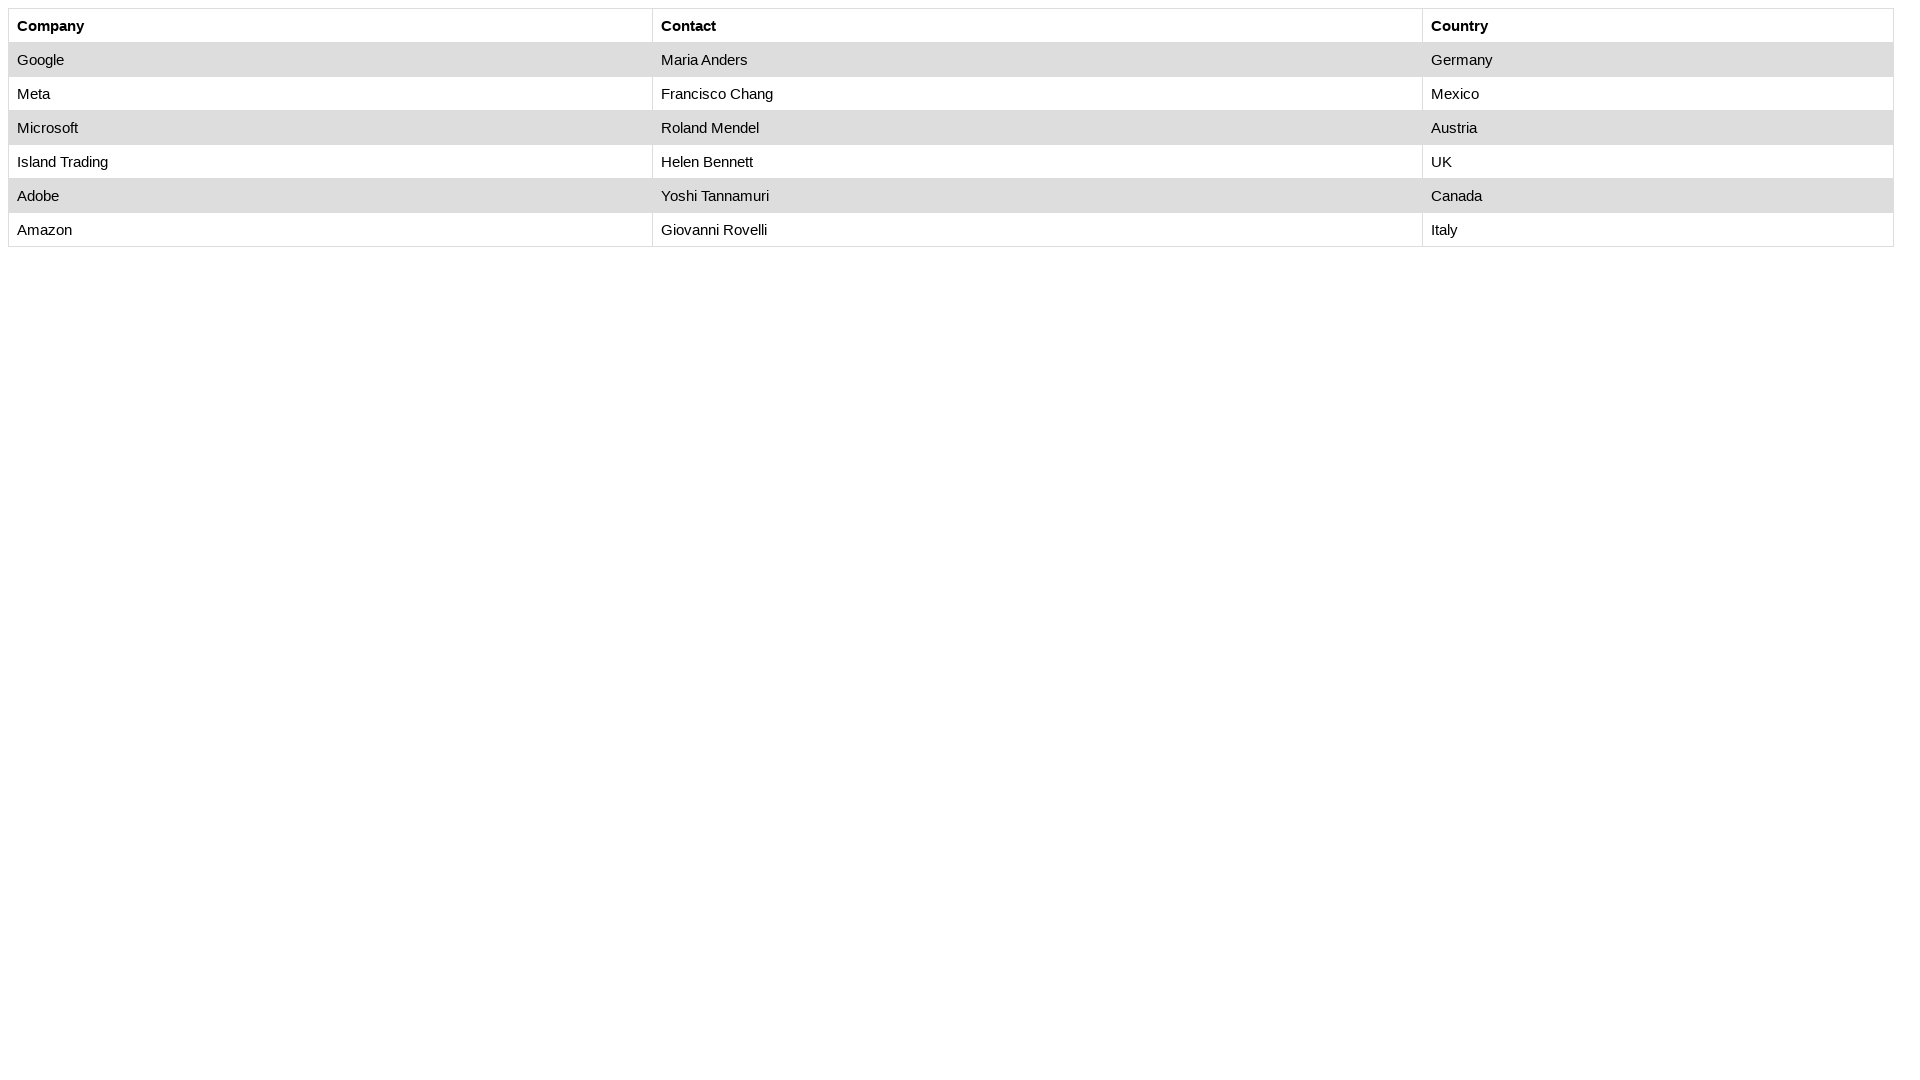

Retrieved text from table cell at row 3, column 2: 'Francisco Chang'
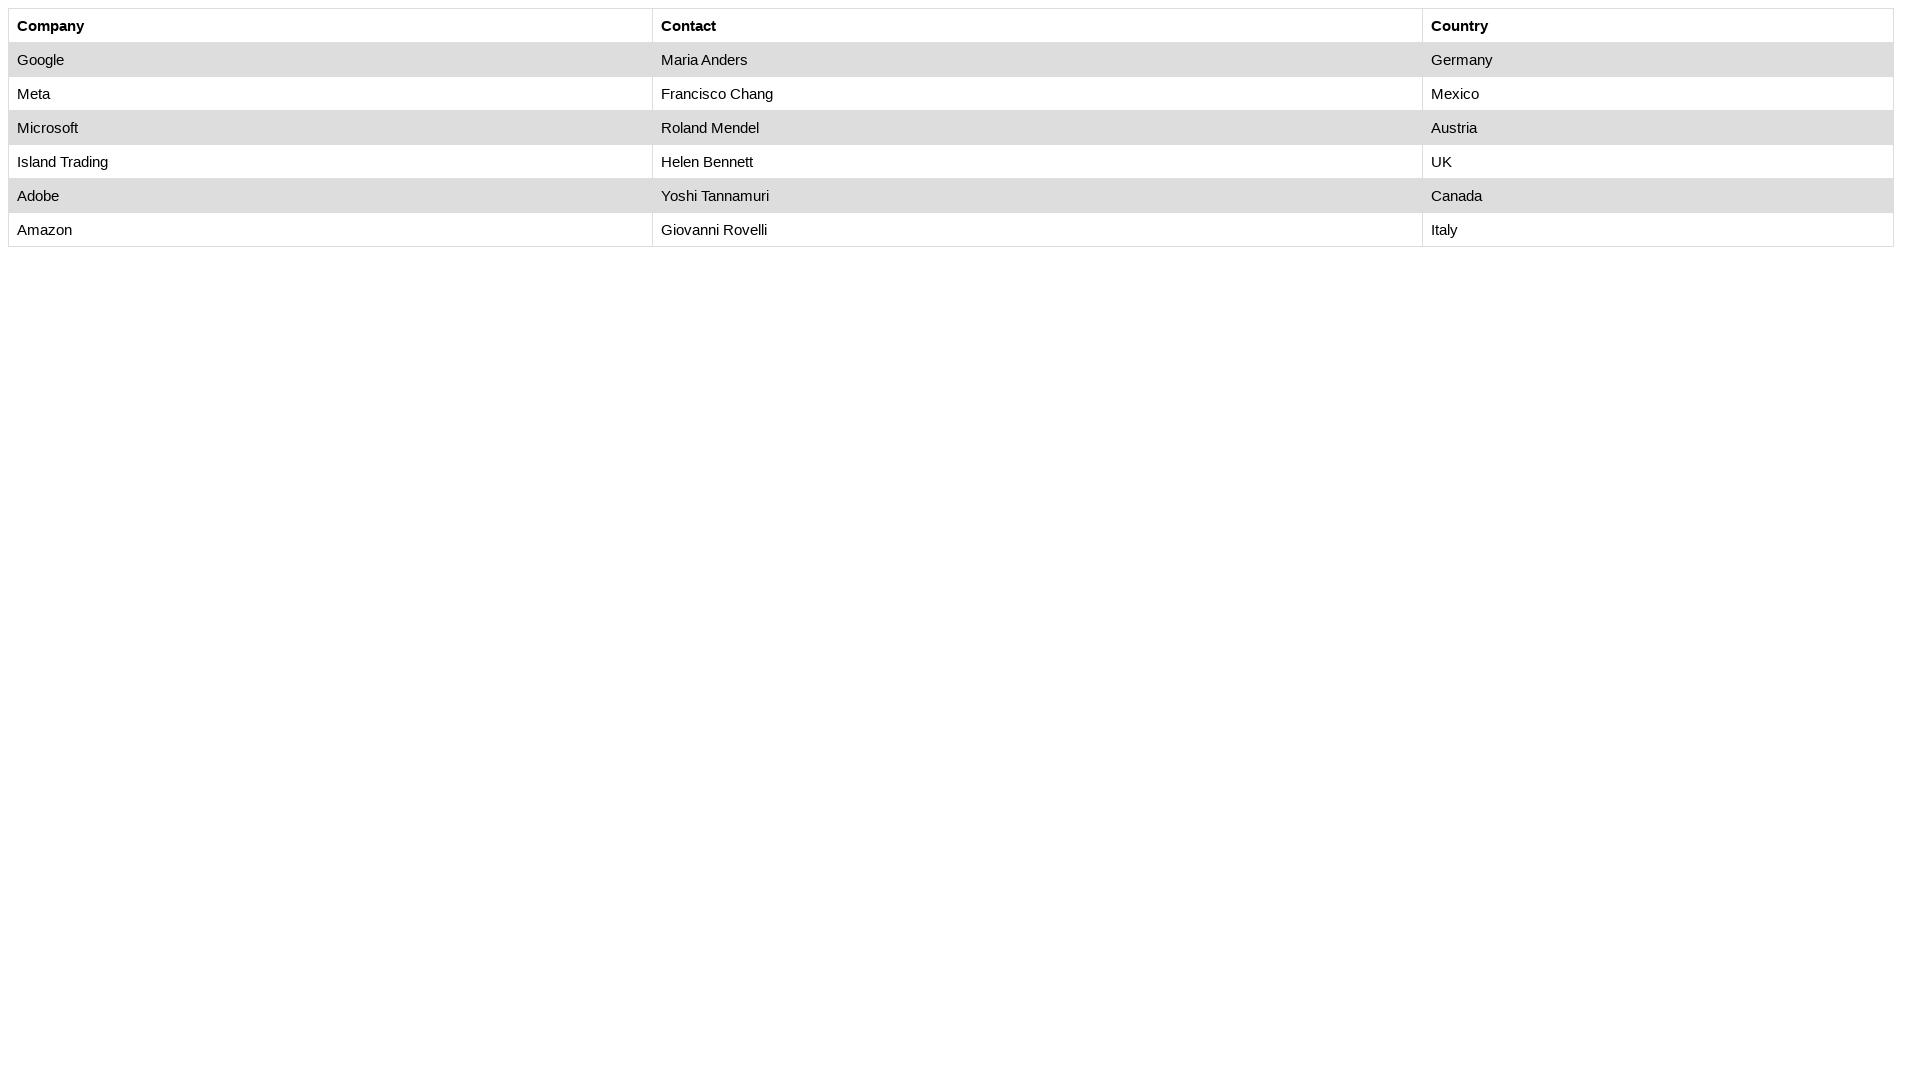

Retrieved text from table cell at row 3, column 3: 'Mexico'
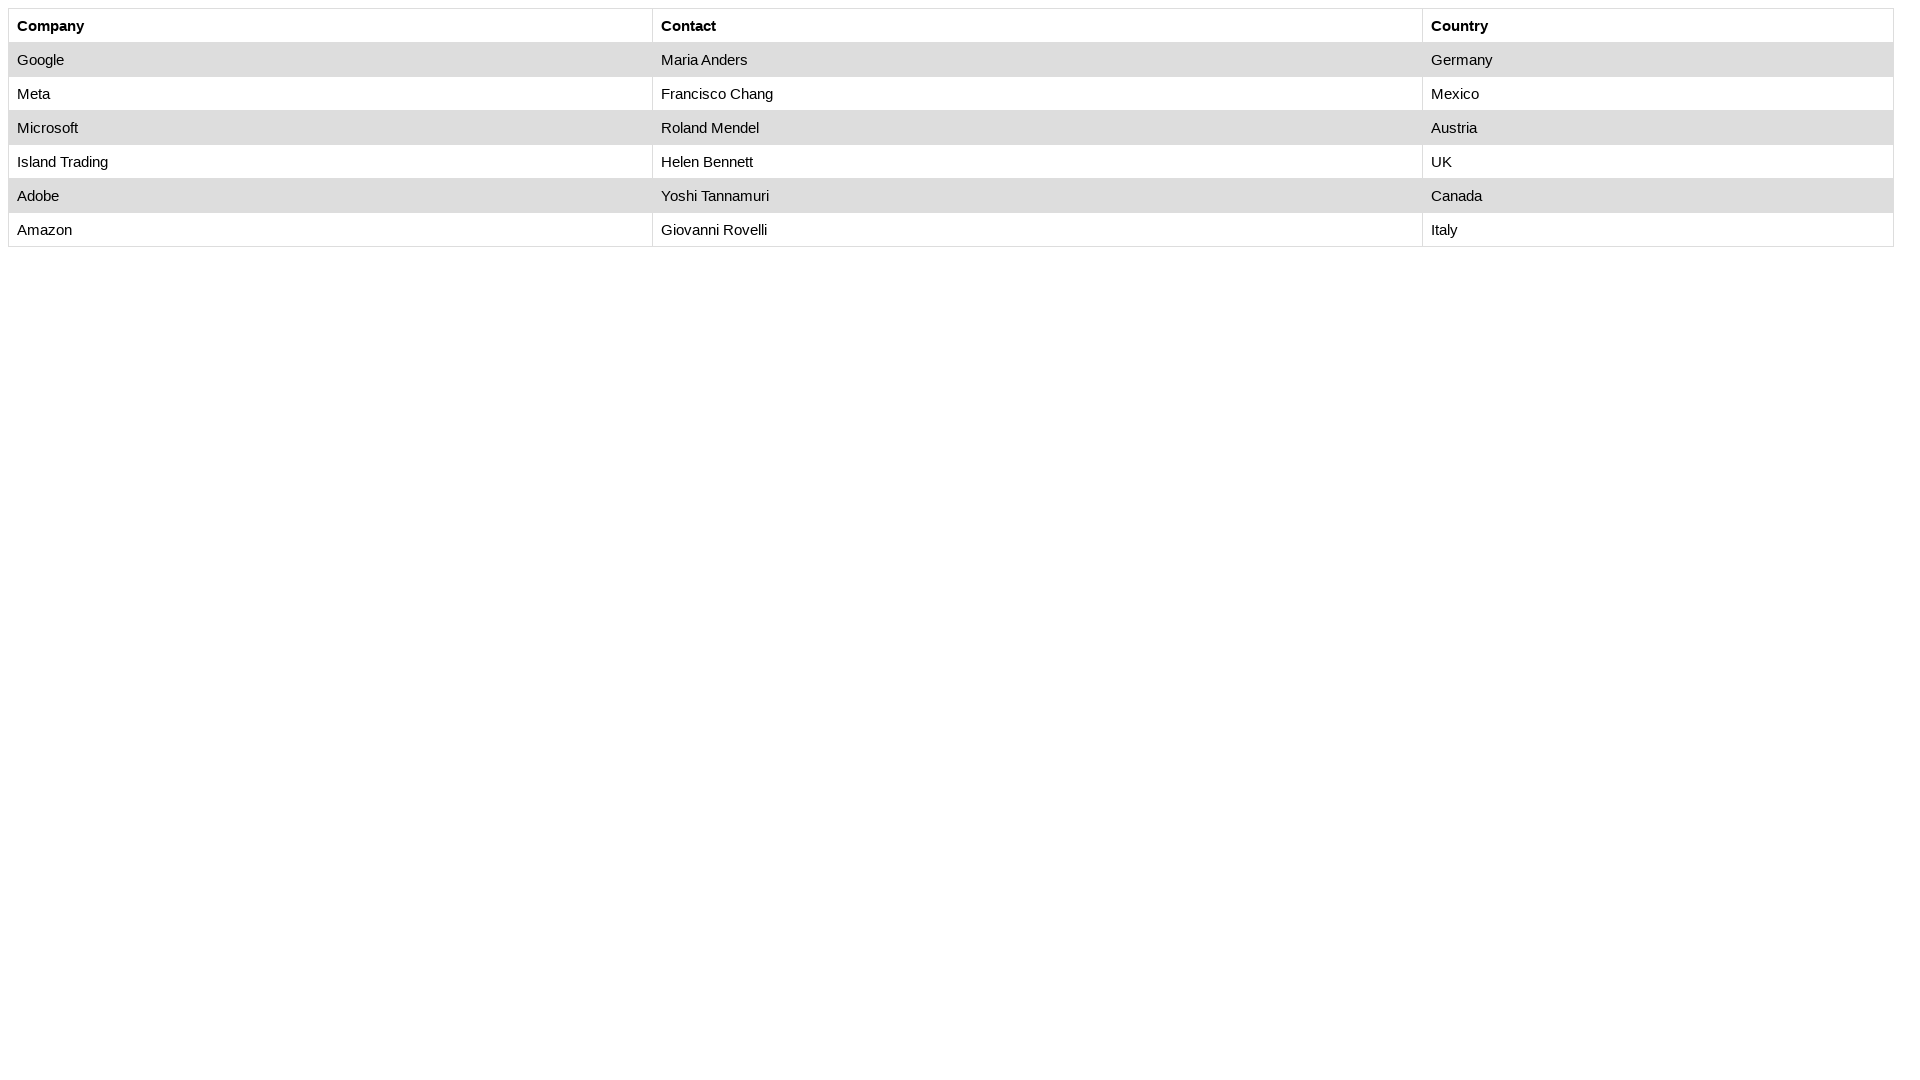

Retrieved text from table cell at row 4, column 1: 'Microsoft'
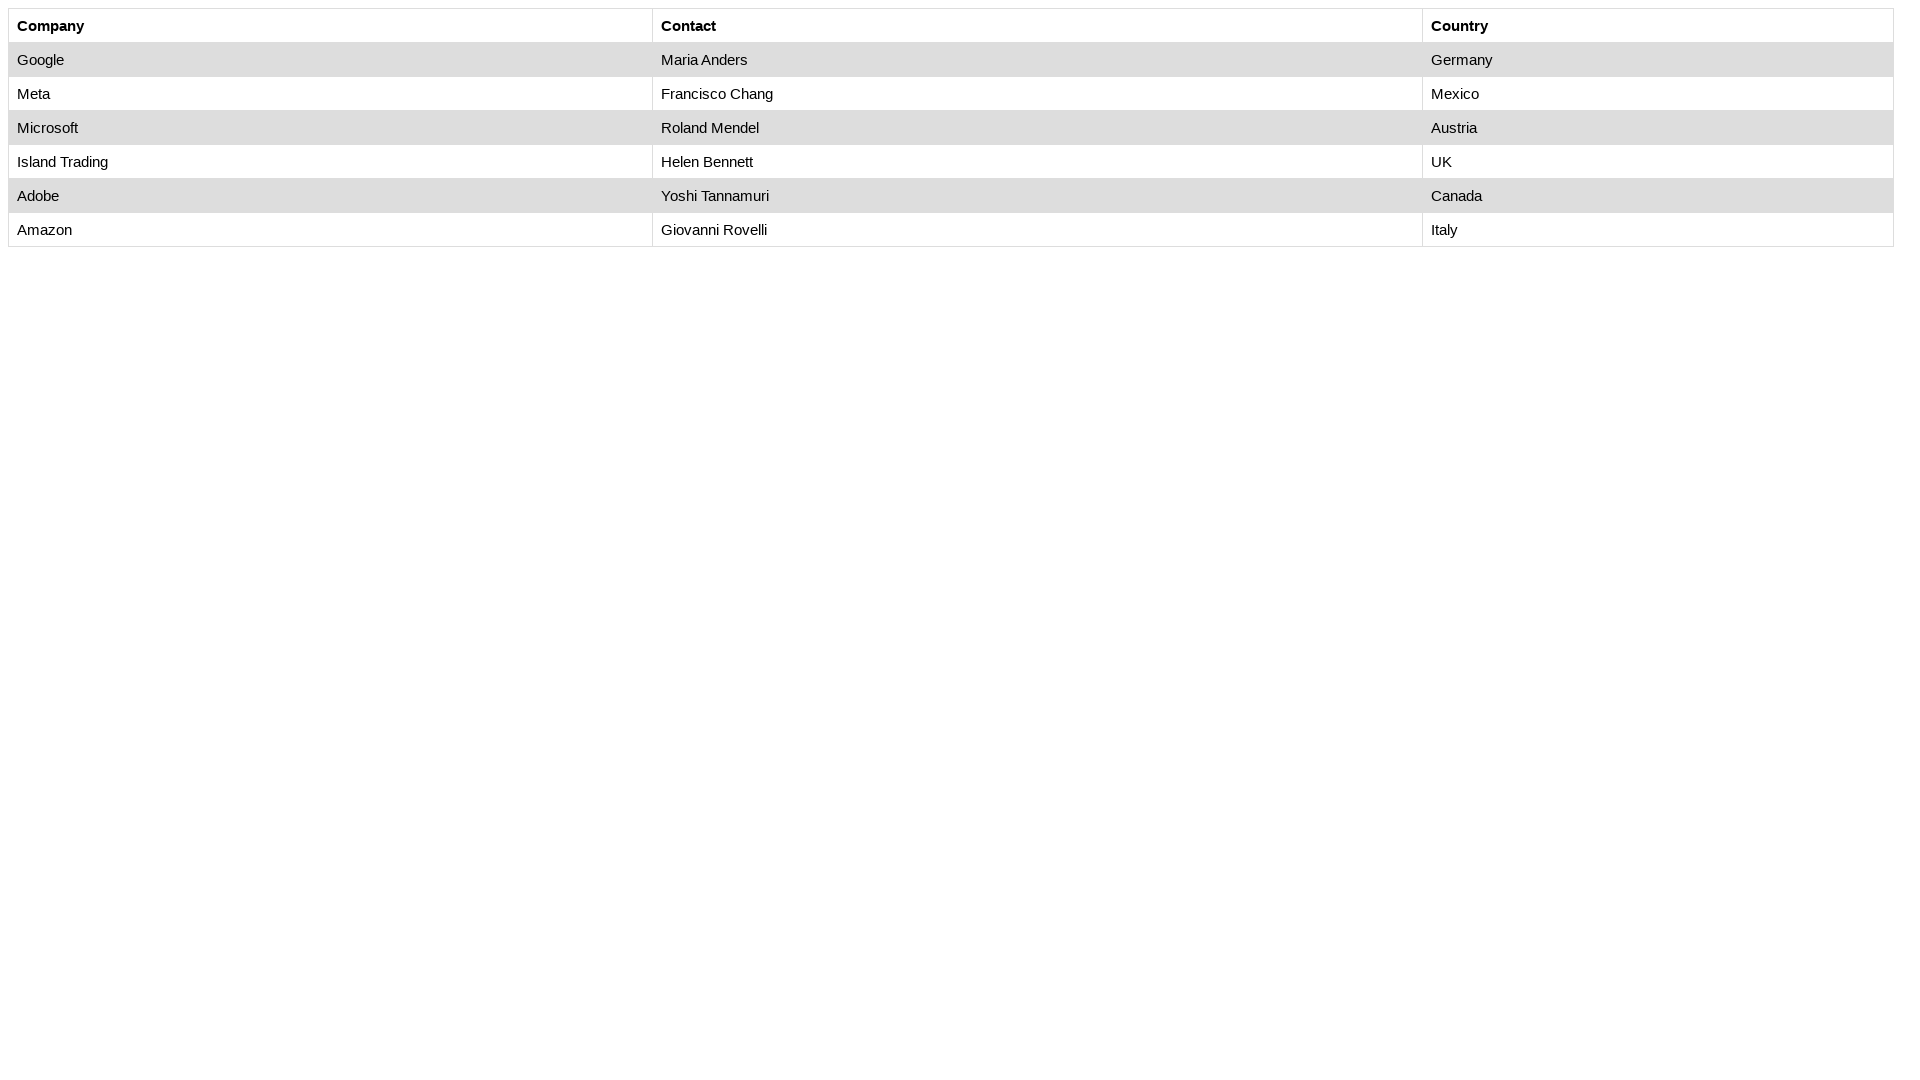

Retrieved text from table cell at row 4, column 2: 'Roland Mendel'
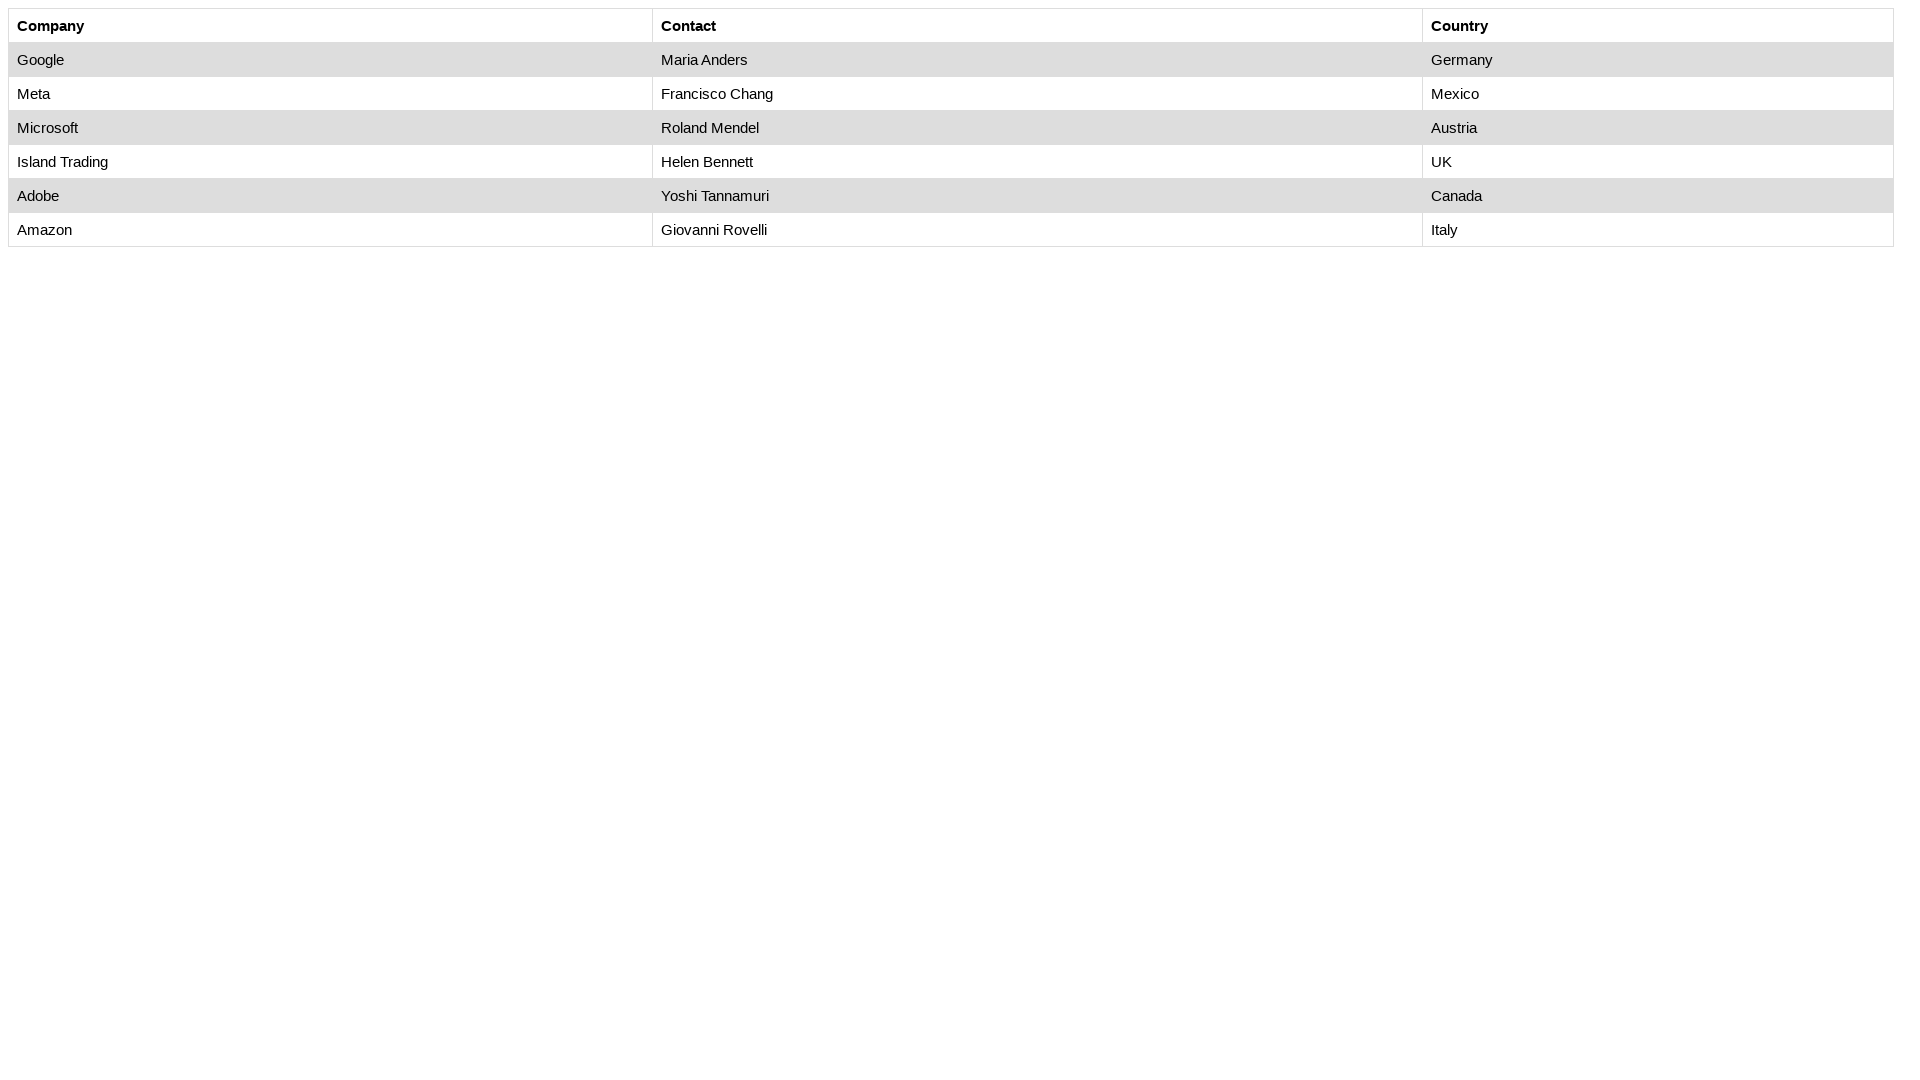

Retrieved text from table cell at row 4, column 3: 'Austria'
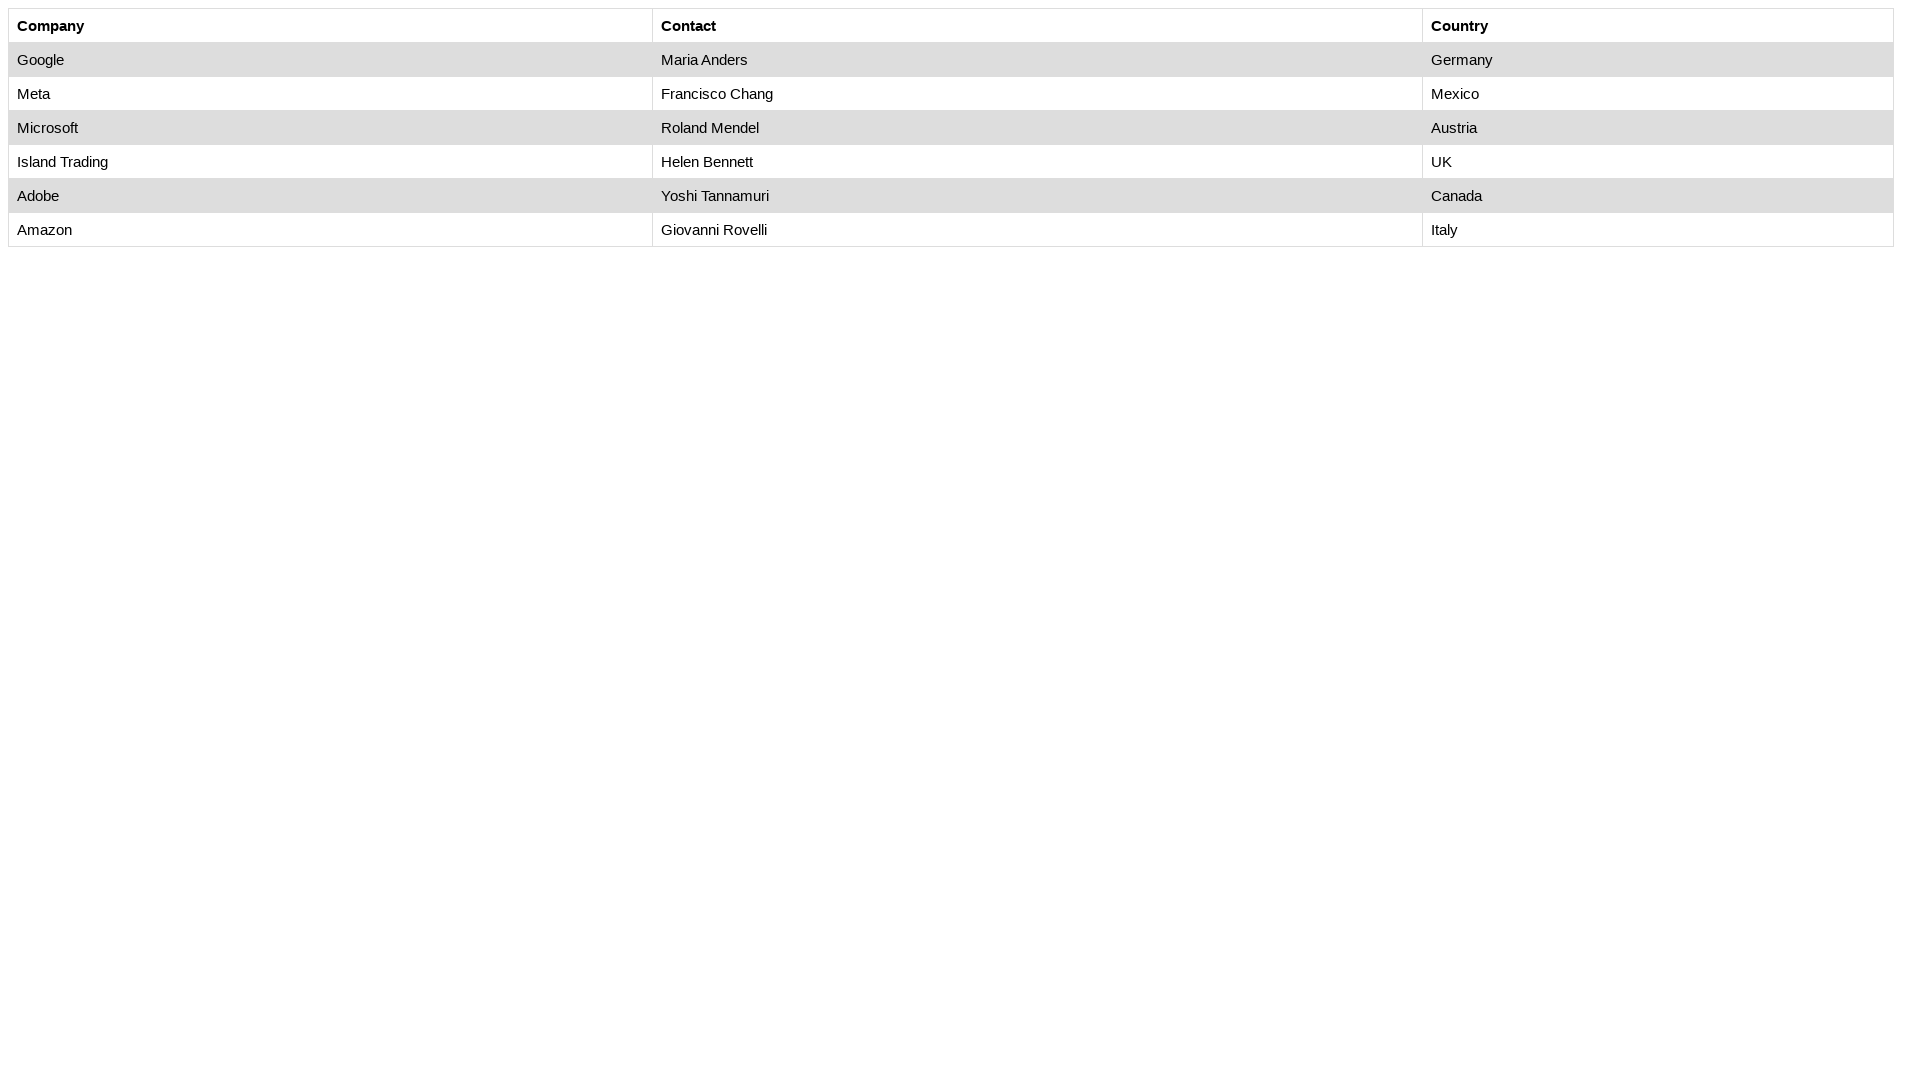

Retrieved text from table cell at row 5, column 1: 'Island Trading'
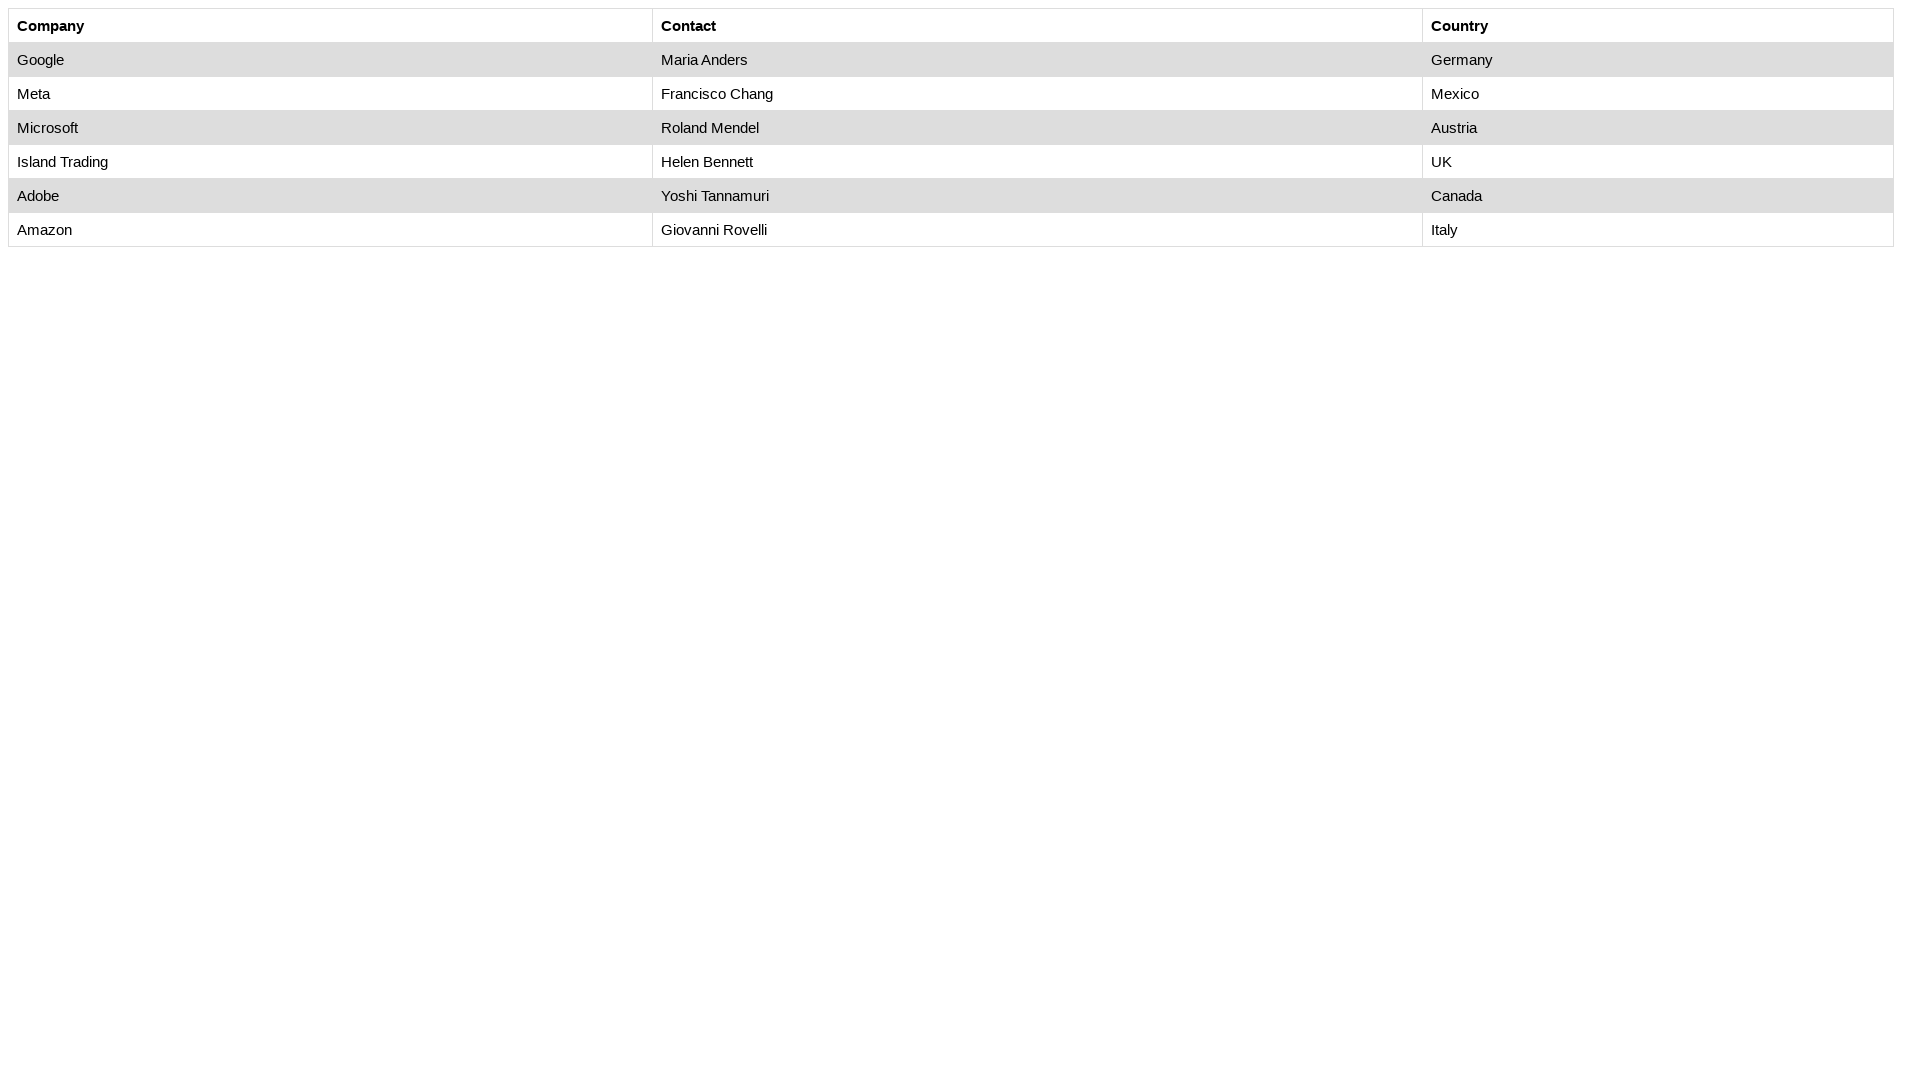

Retrieved text from table cell at row 5, column 2: 'Helen Bennett'
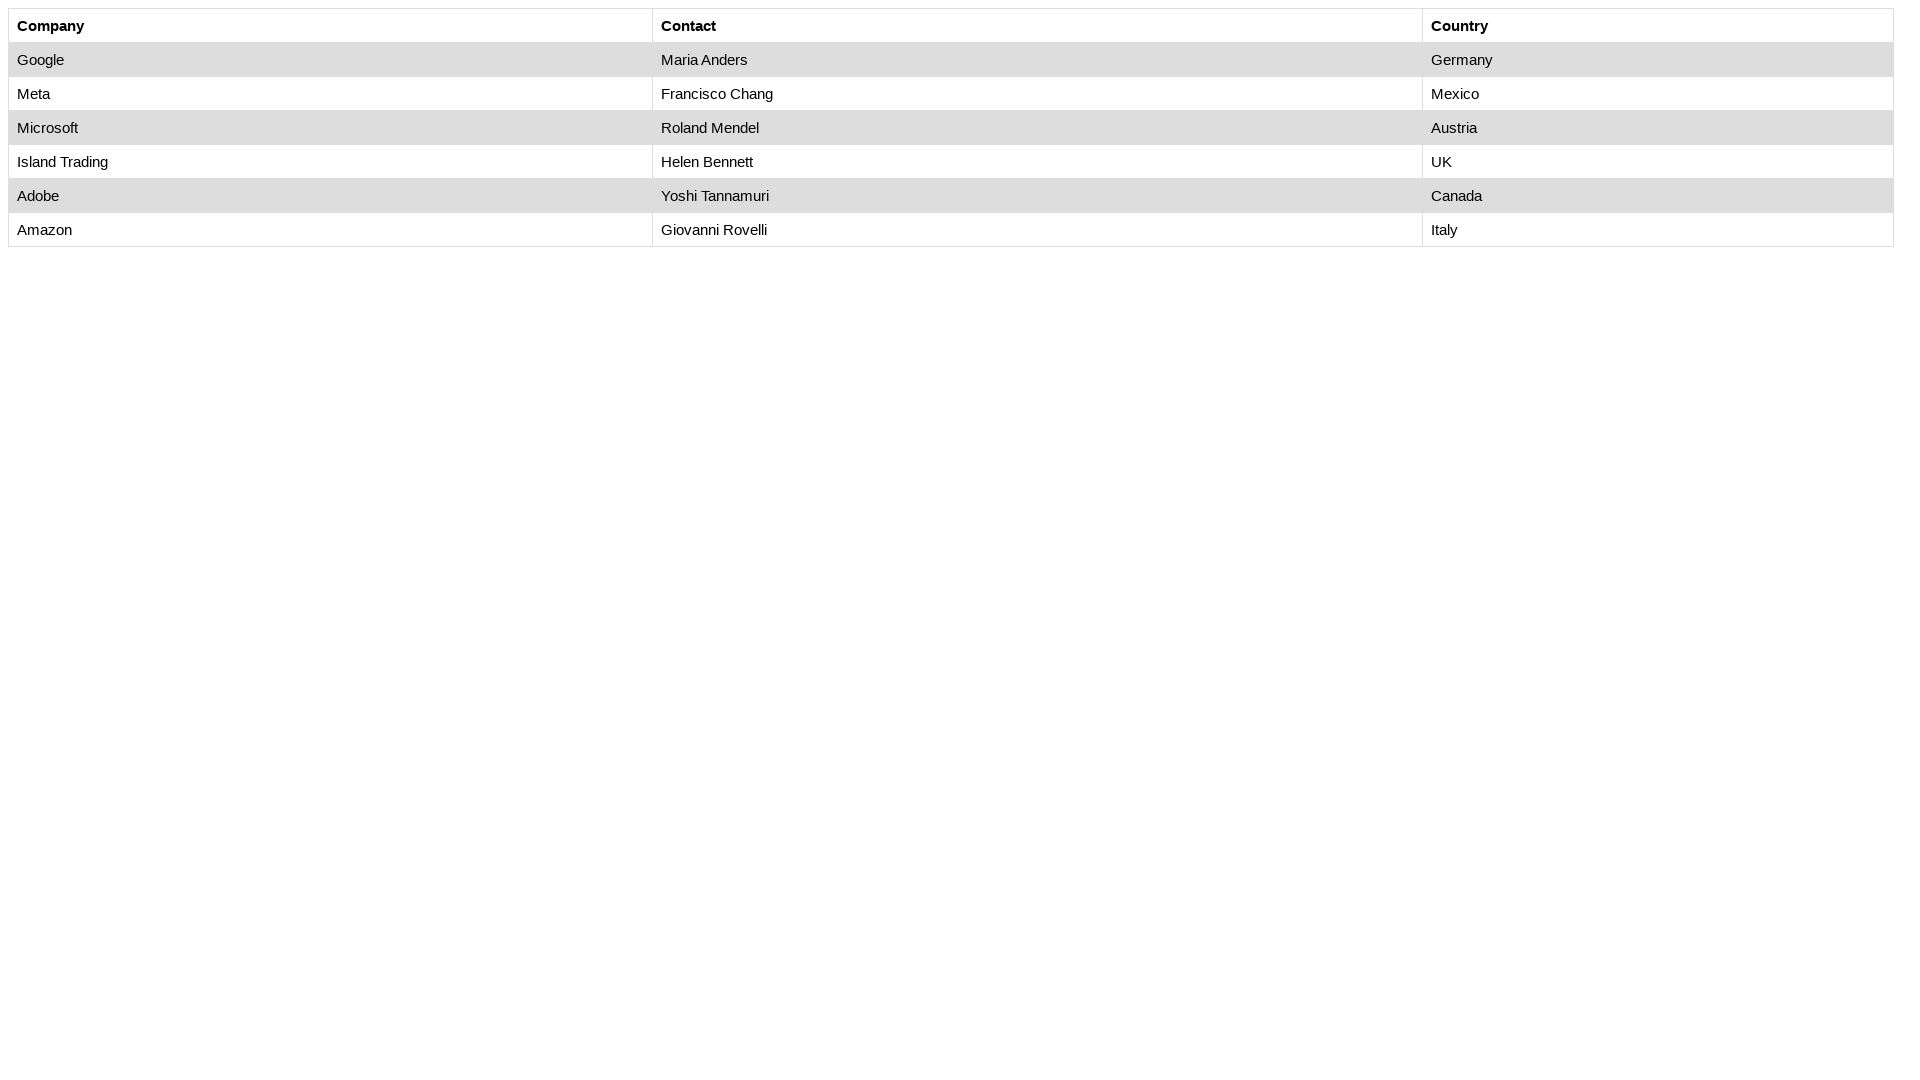

Found Helen Bennett in the table
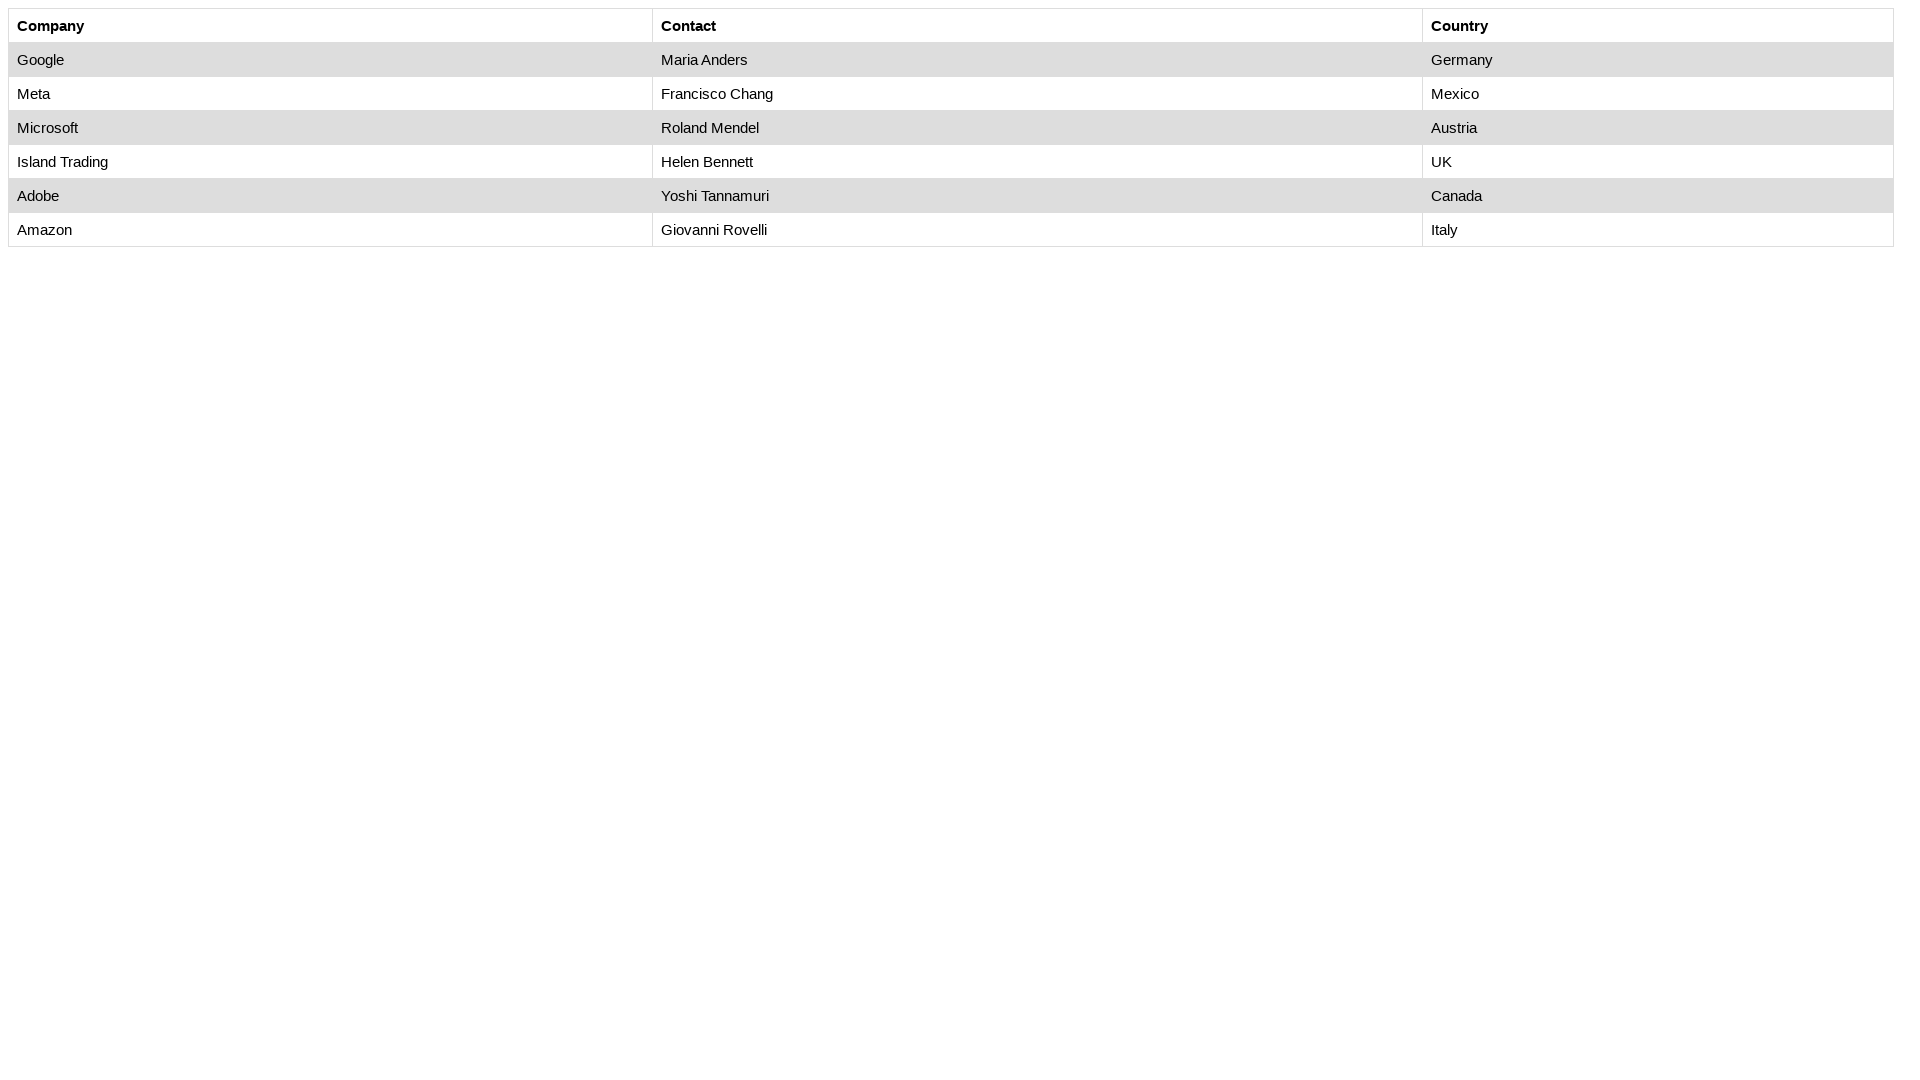

Retrieved country for Helen Bennett: 'UK'
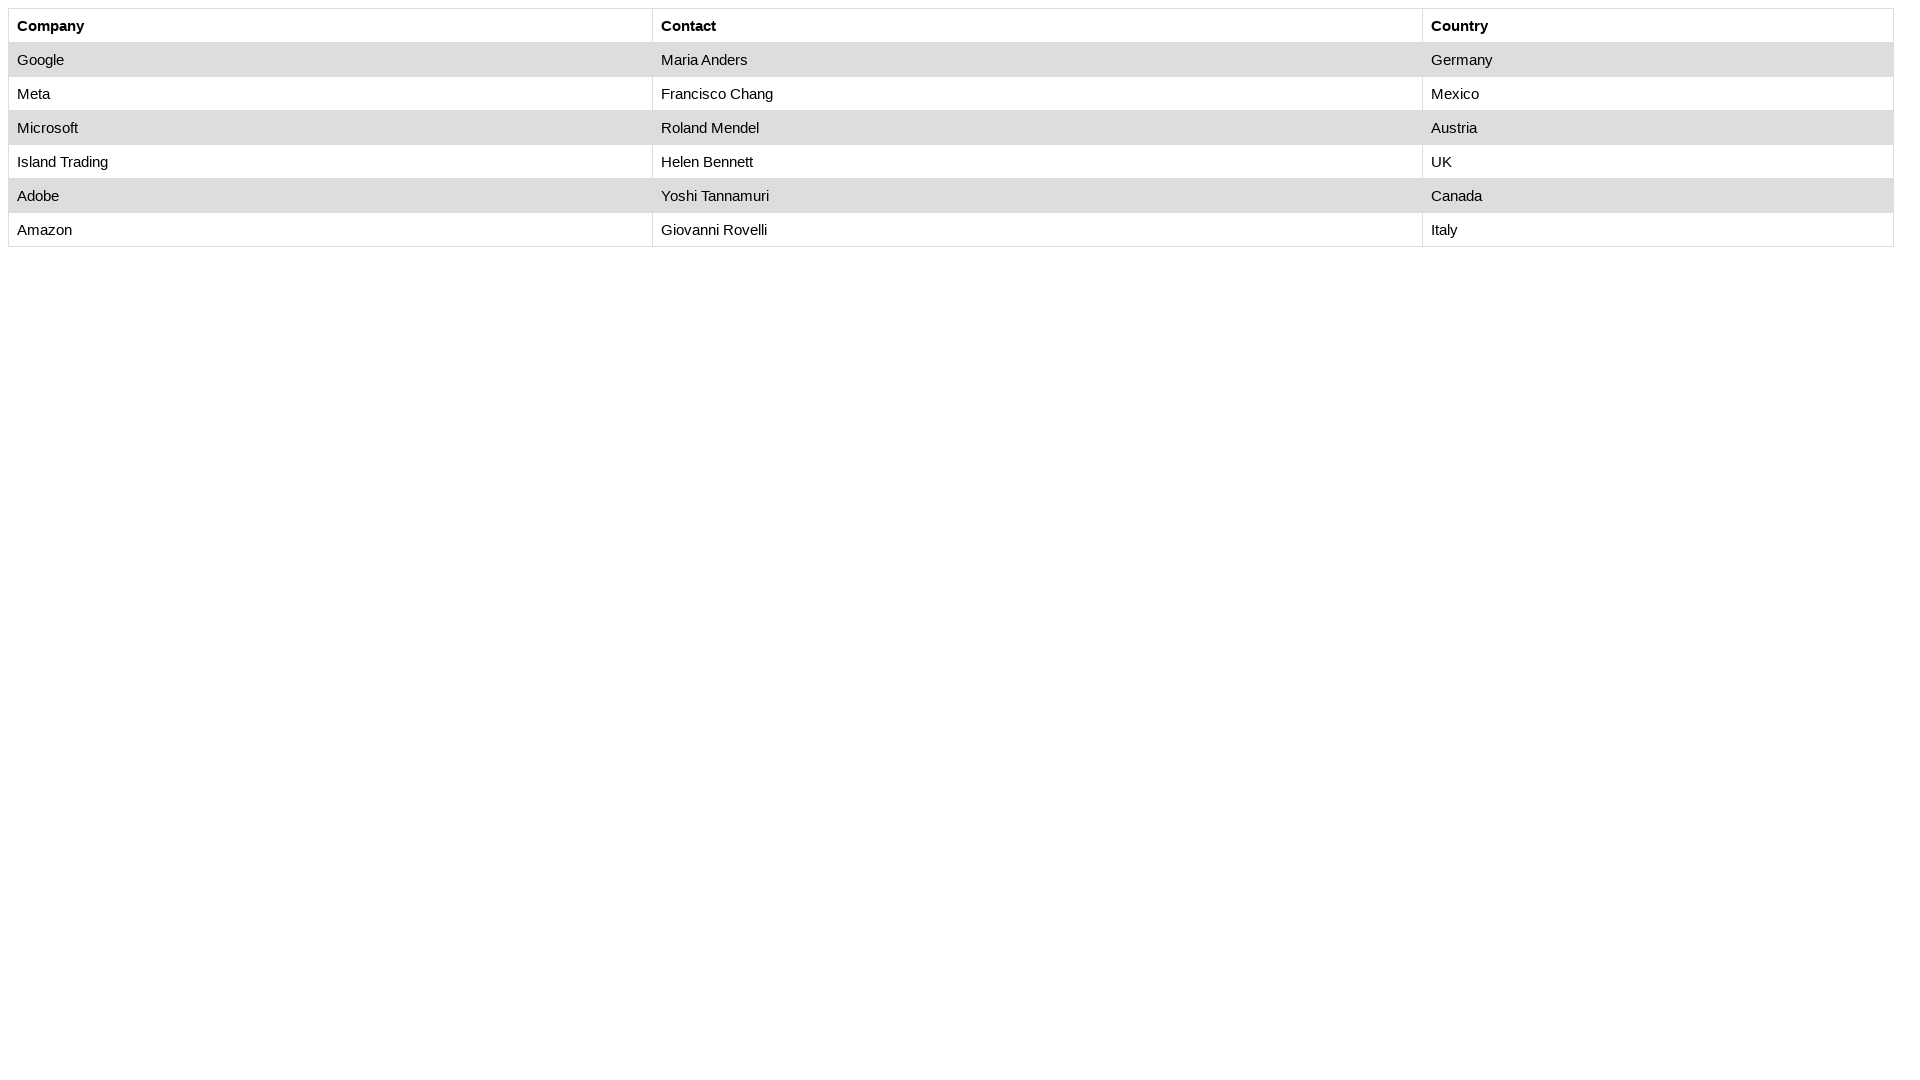

Verified that country text is not None
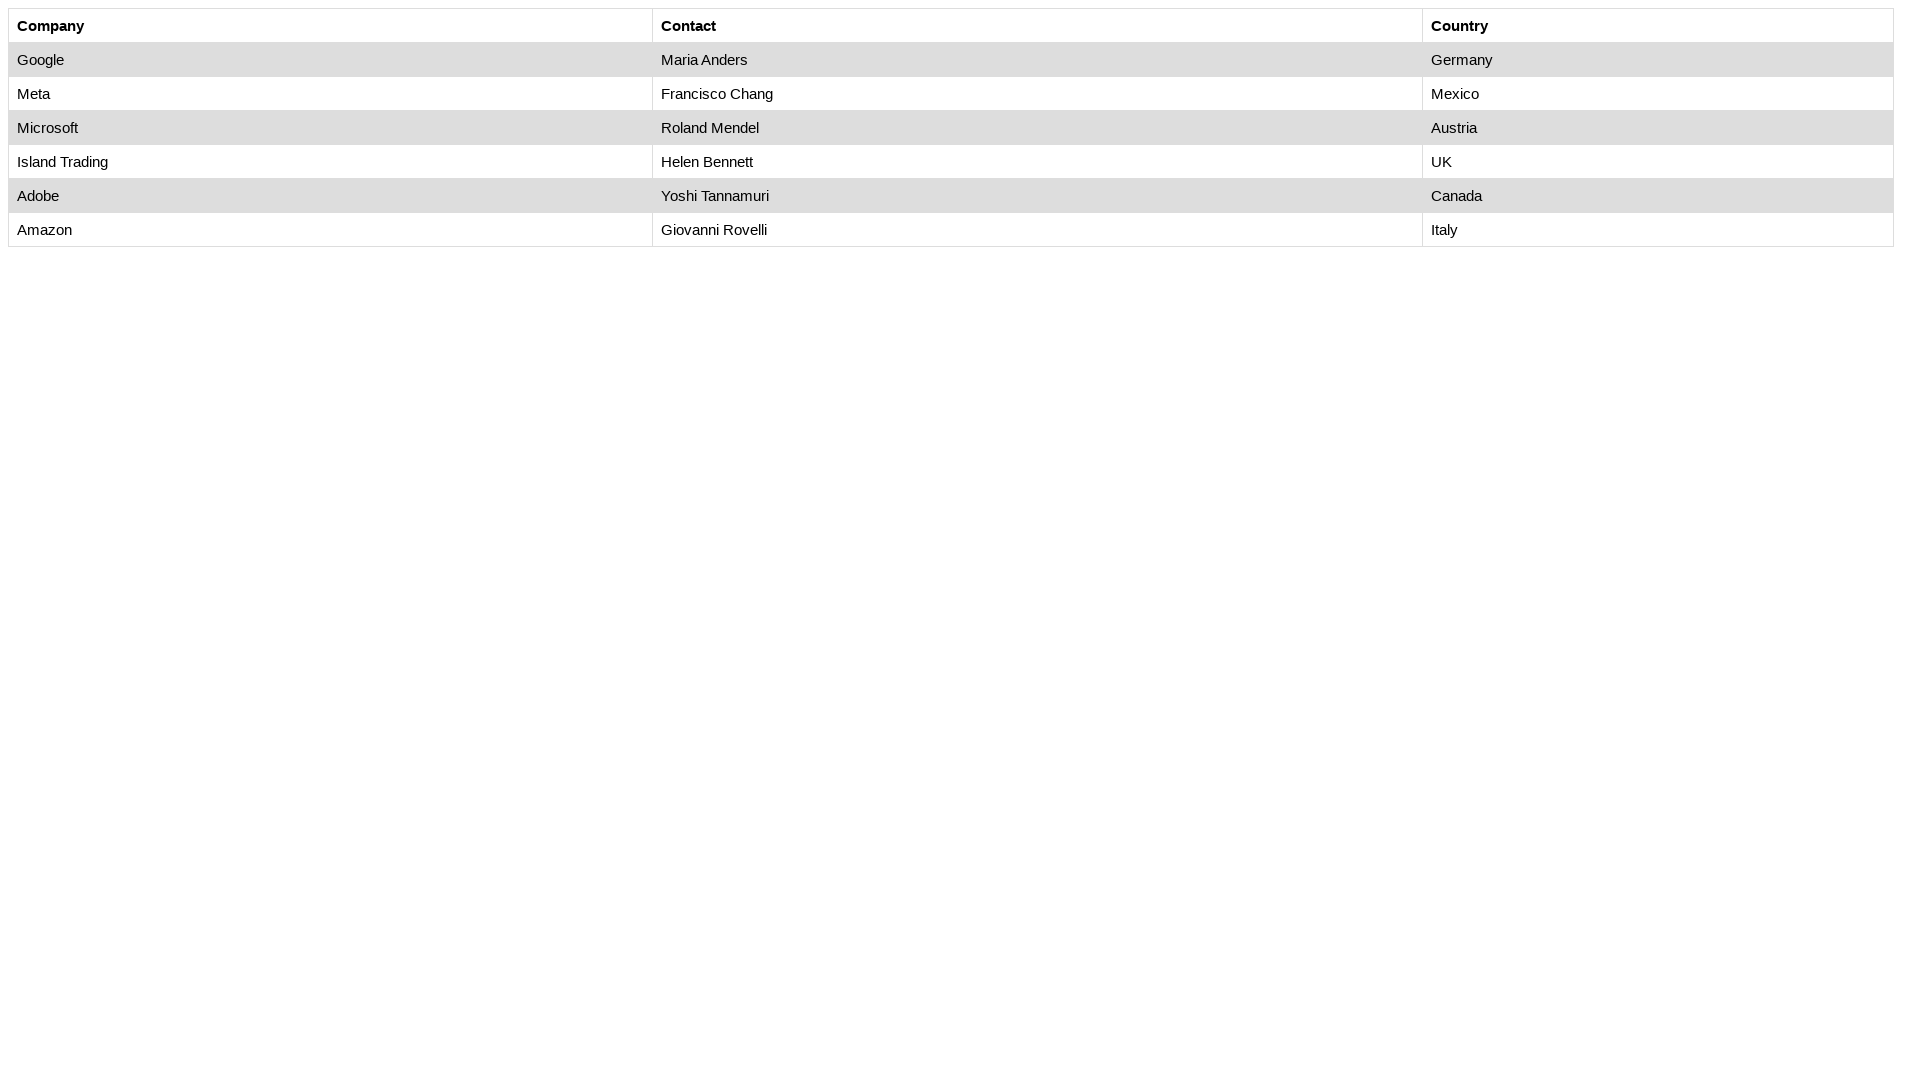

Retrieved text from table cell at row 5, column 3: 'UK'
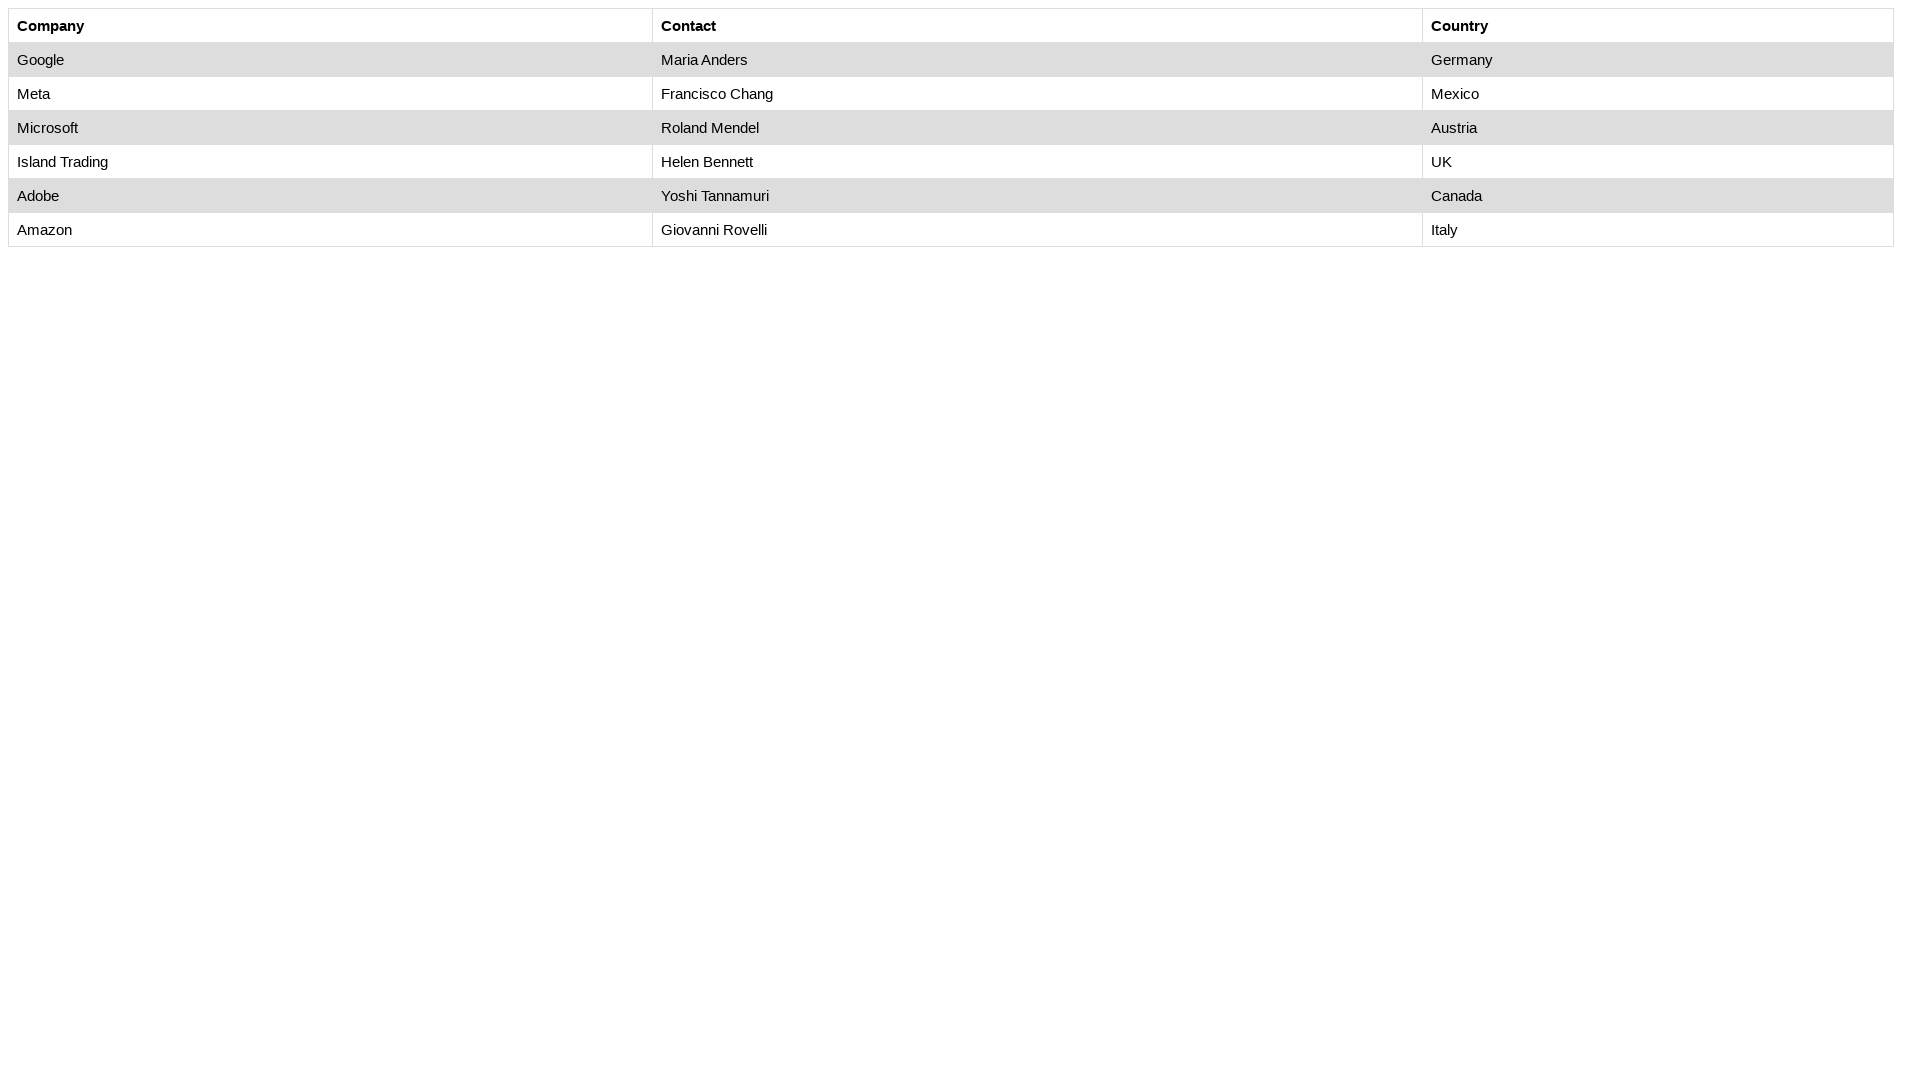

Retrieved text from table cell at row 6, column 1: 'Adobe'
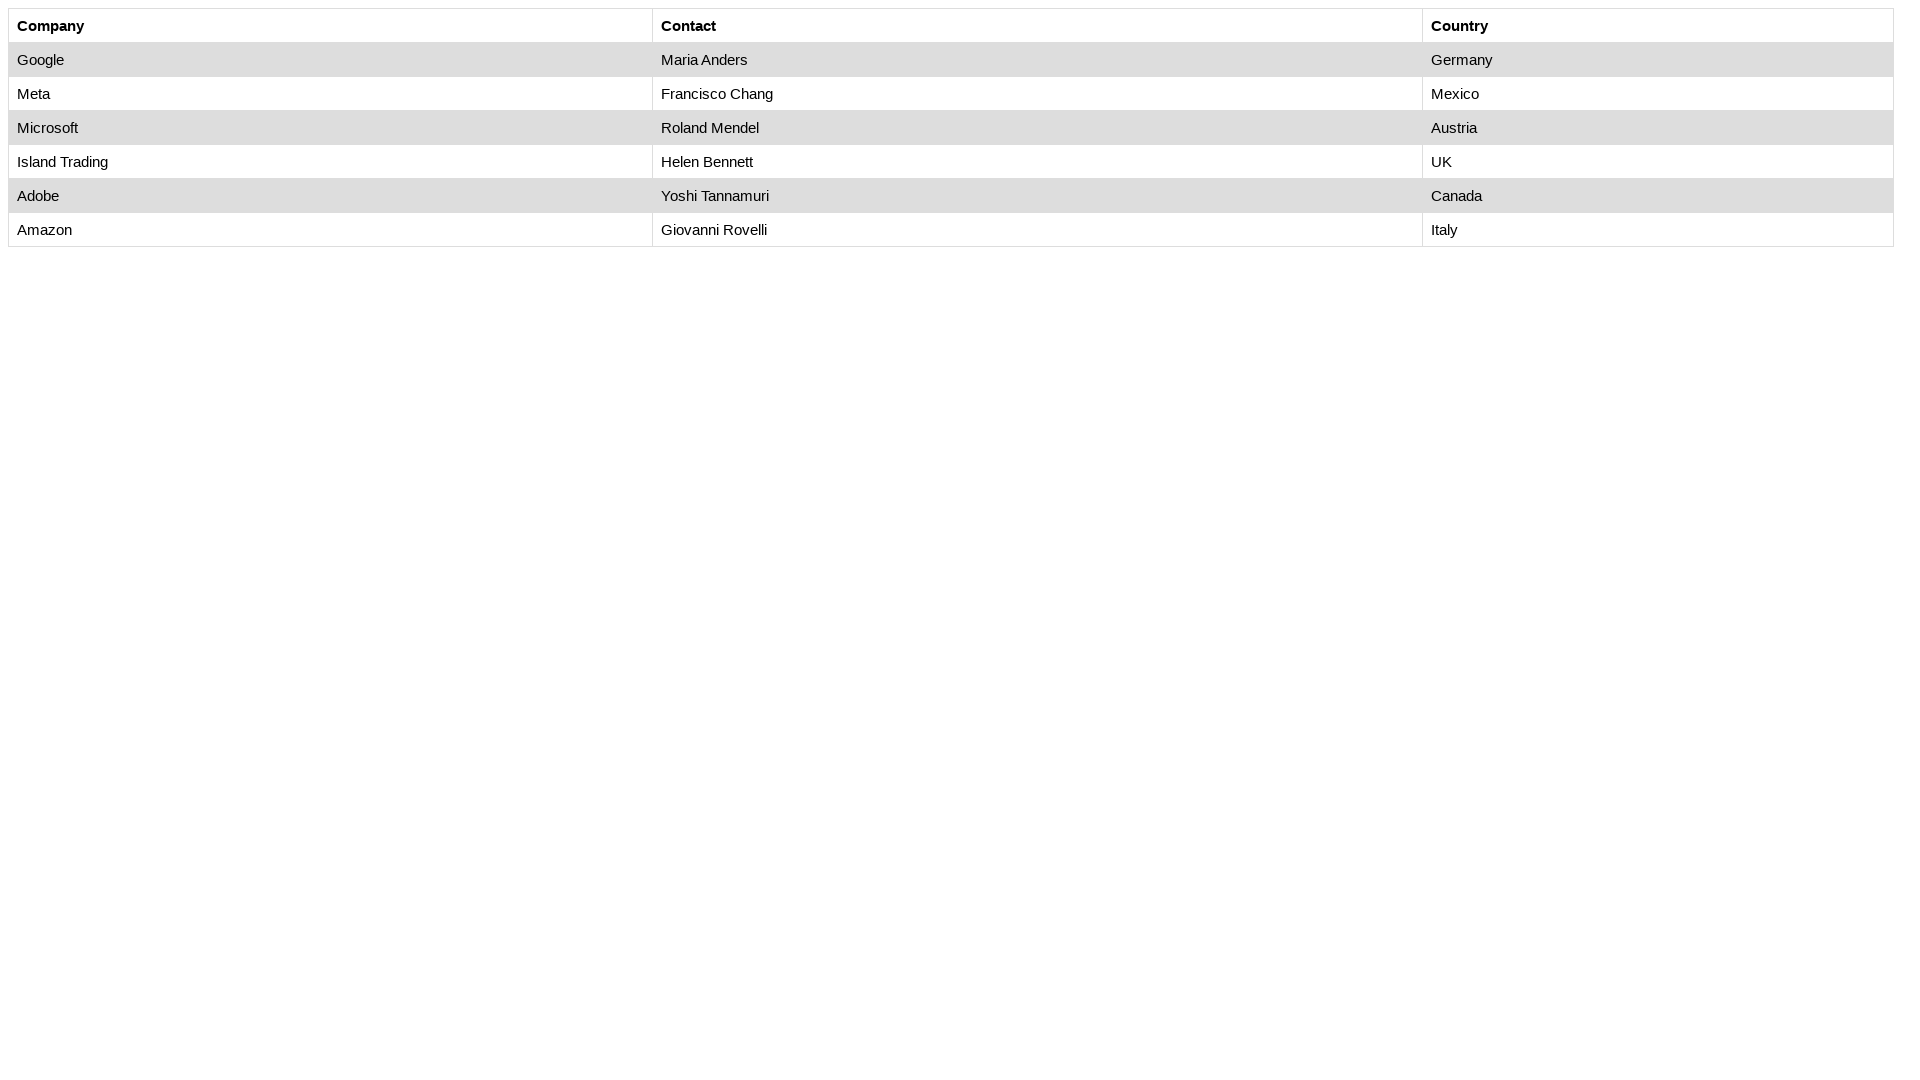

Retrieved text from table cell at row 6, column 2: 'Yoshi Tannamuri'
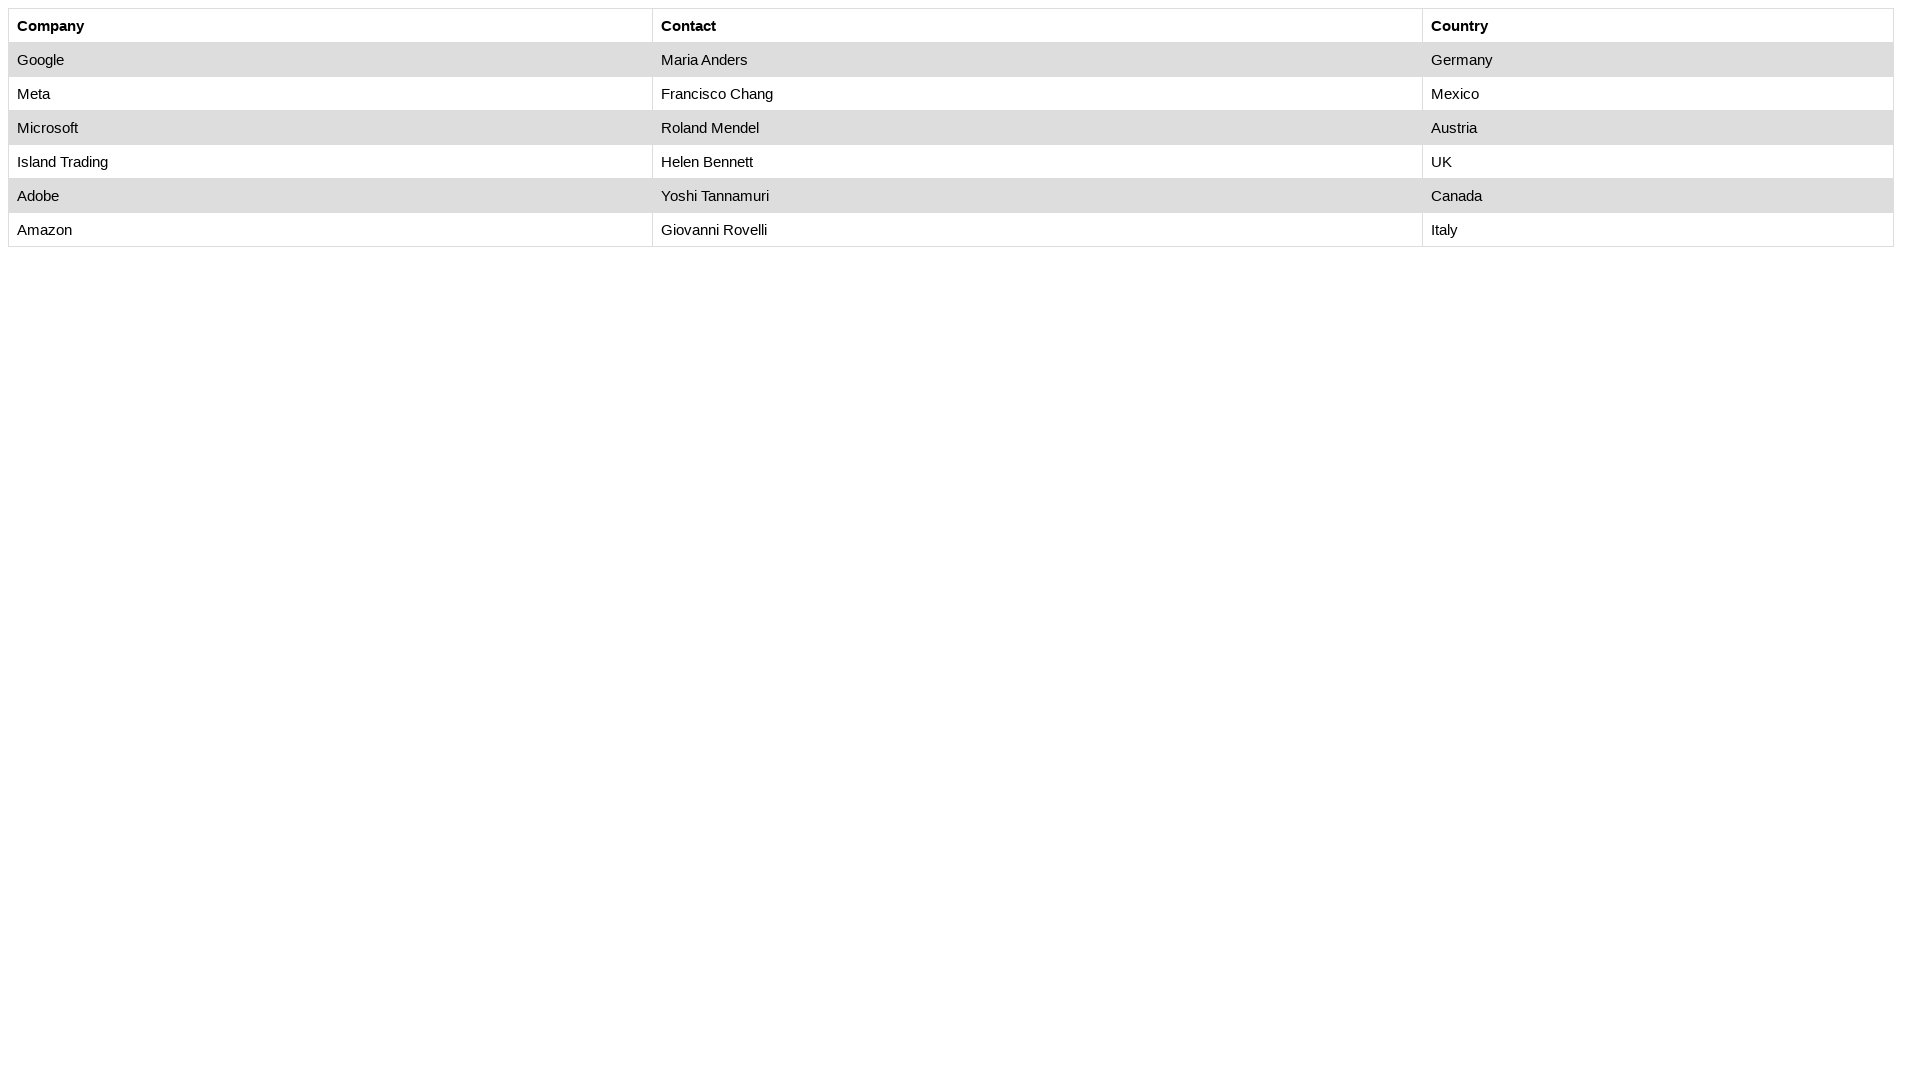

Retrieved text from table cell at row 6, column 3: 'Canada'
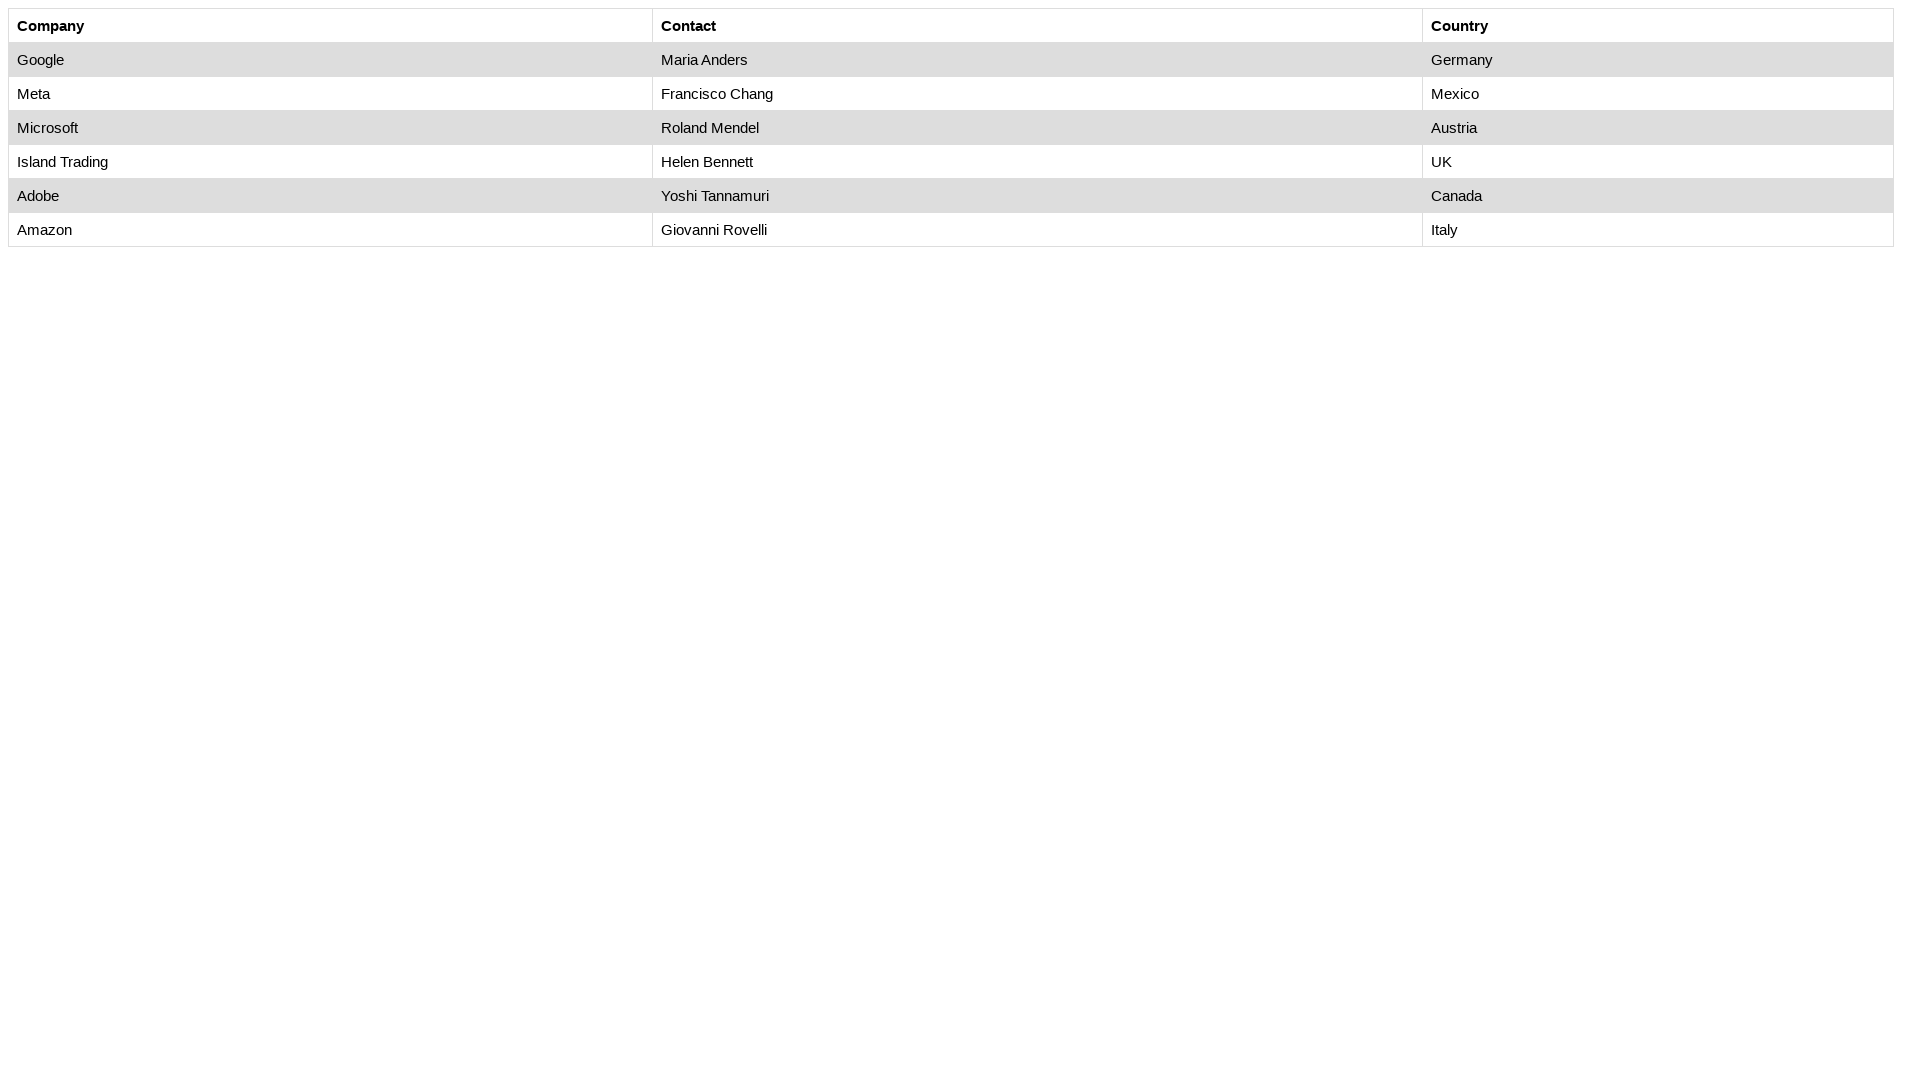

Retrieved text from table cell at row 7, column 1: 'Amazon'
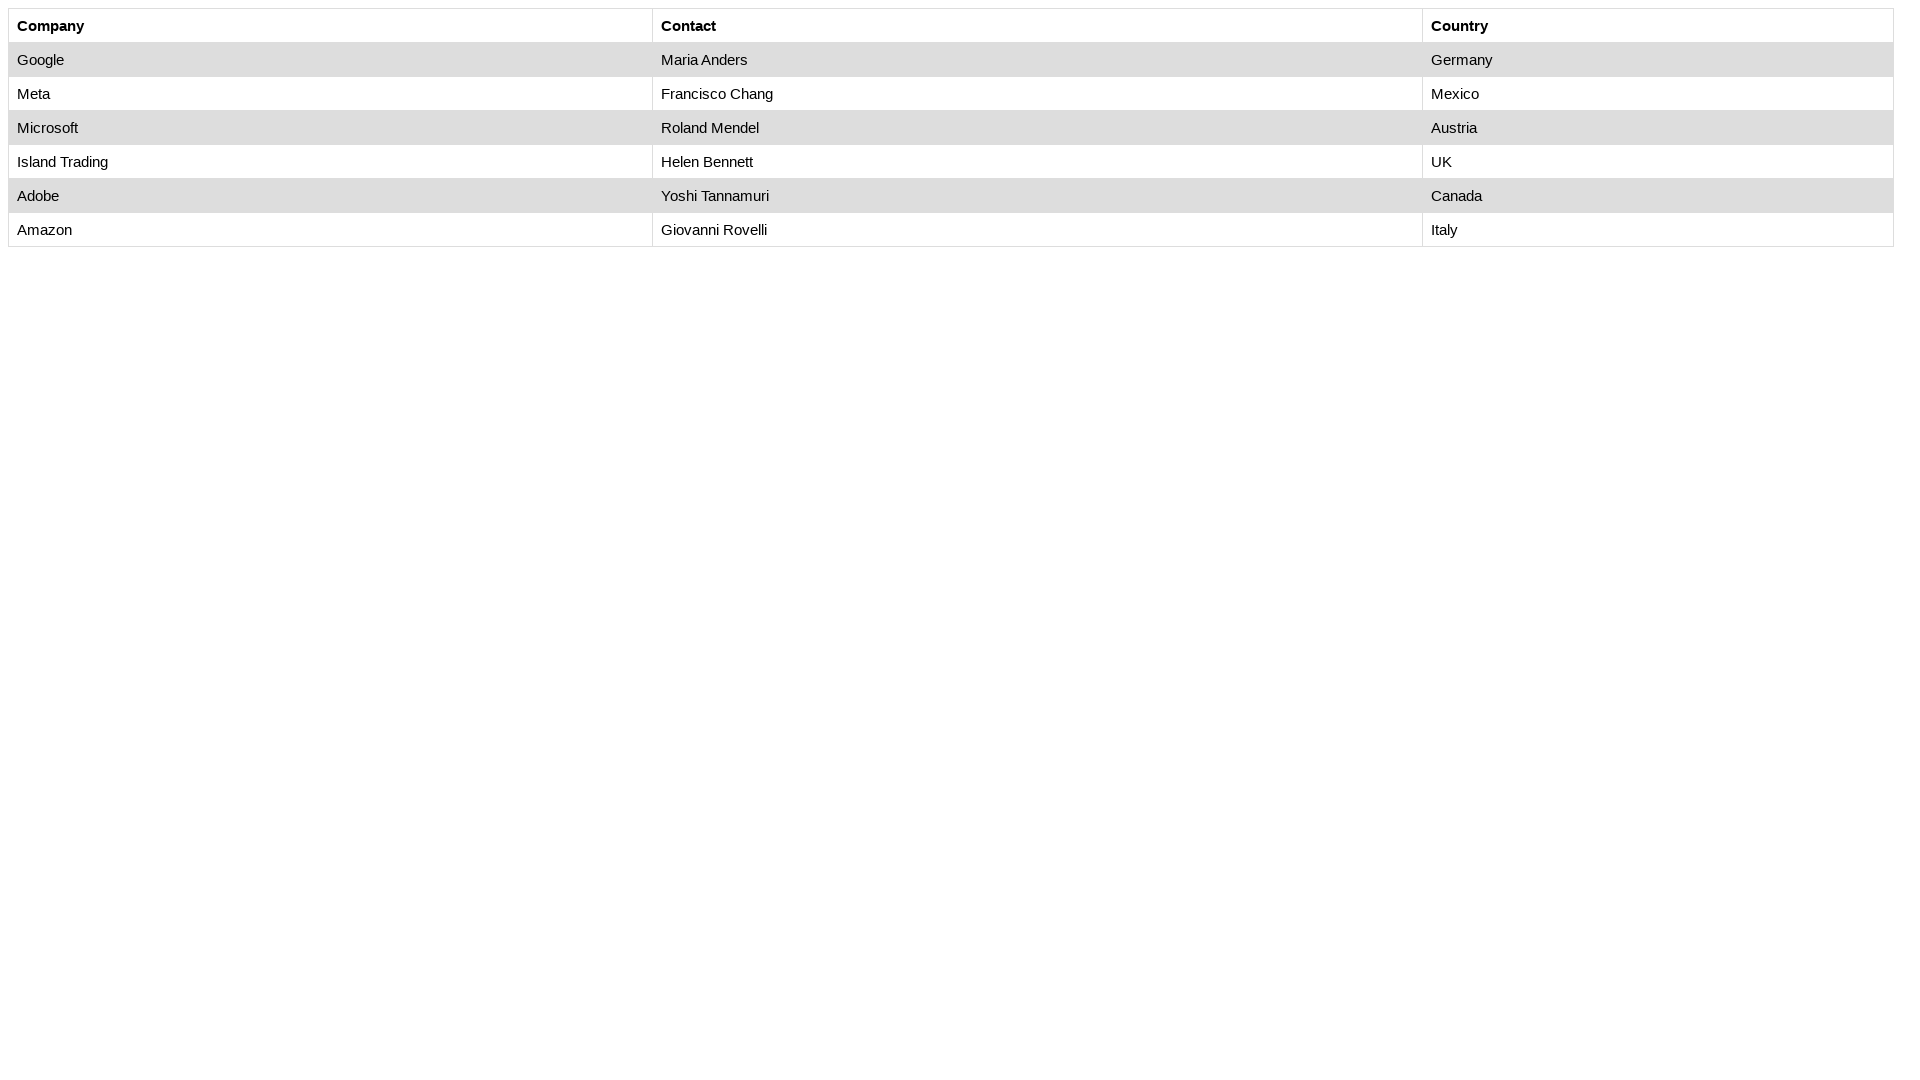

Retrieved text from table cell at row 7, column 2: 'Giovanni Rovelli'
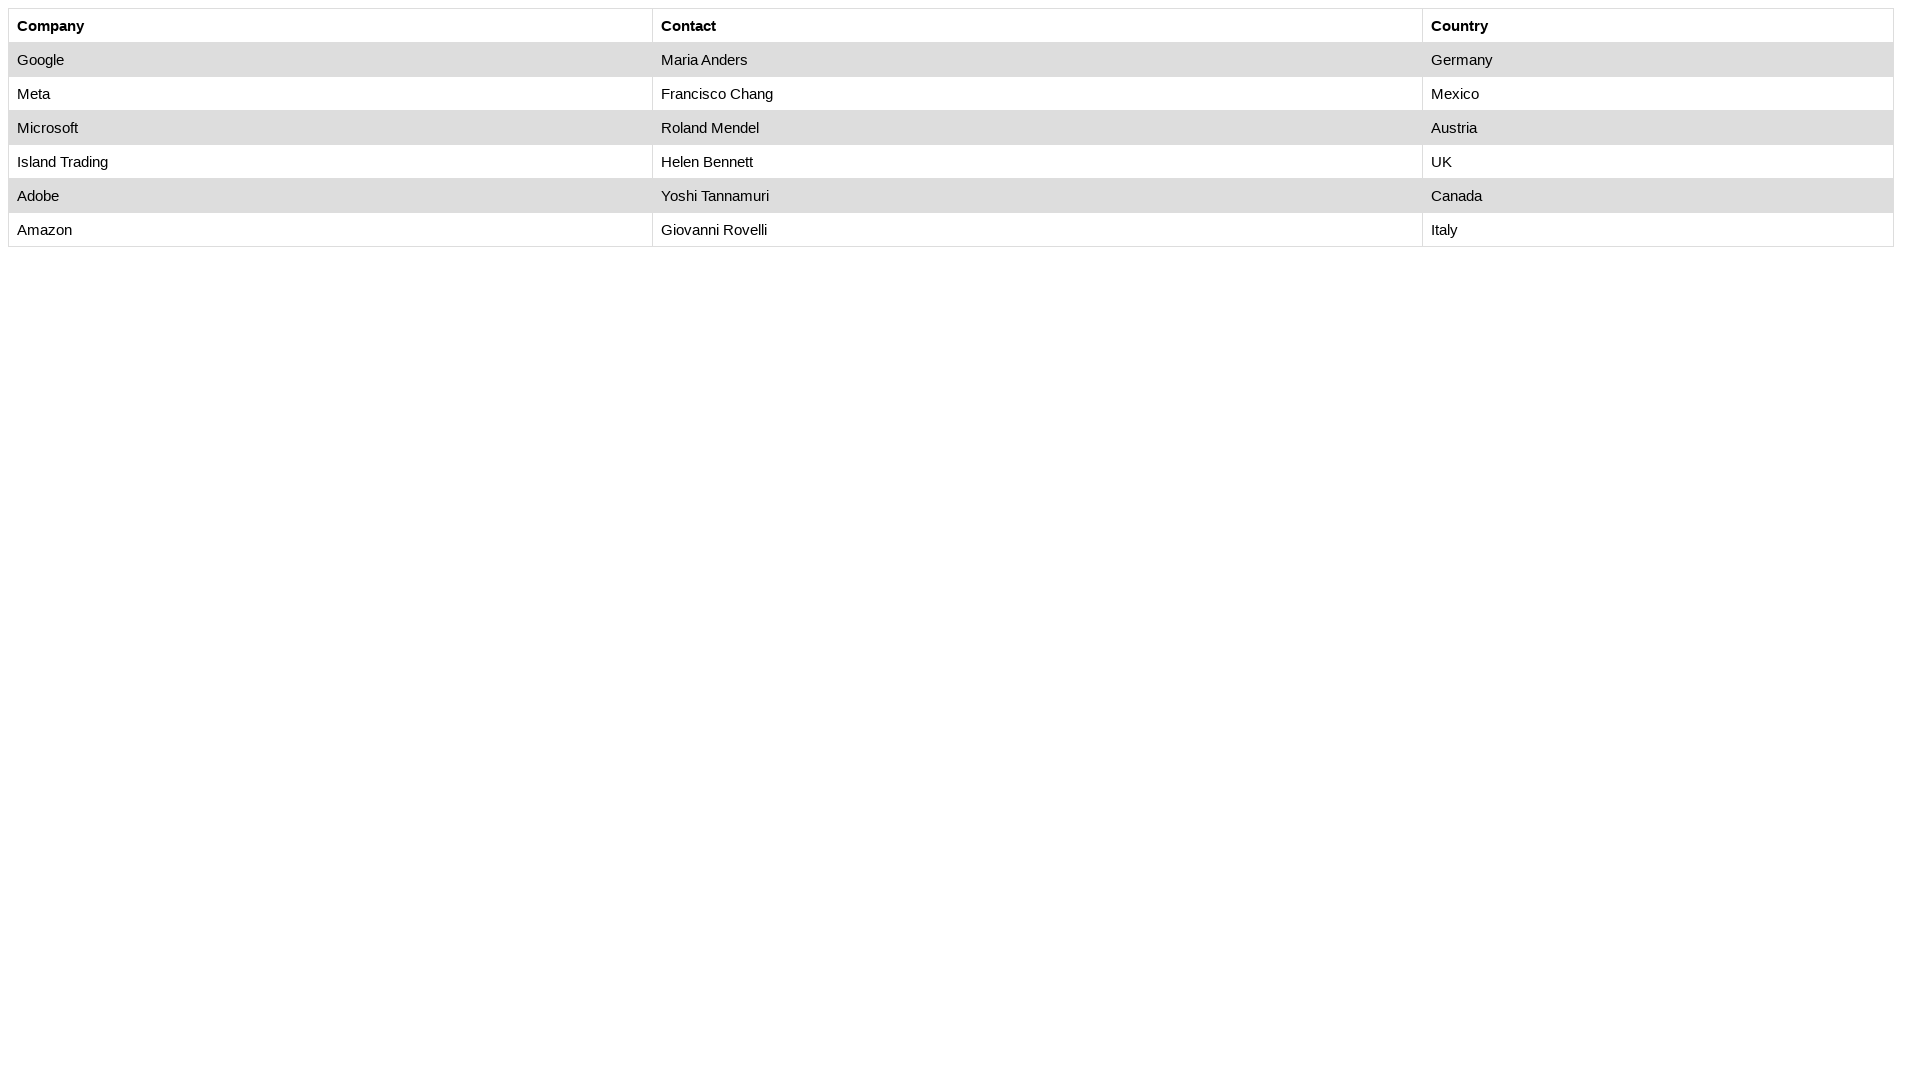

Retrieved text from table cell at row 7, column 3: 'Italy'
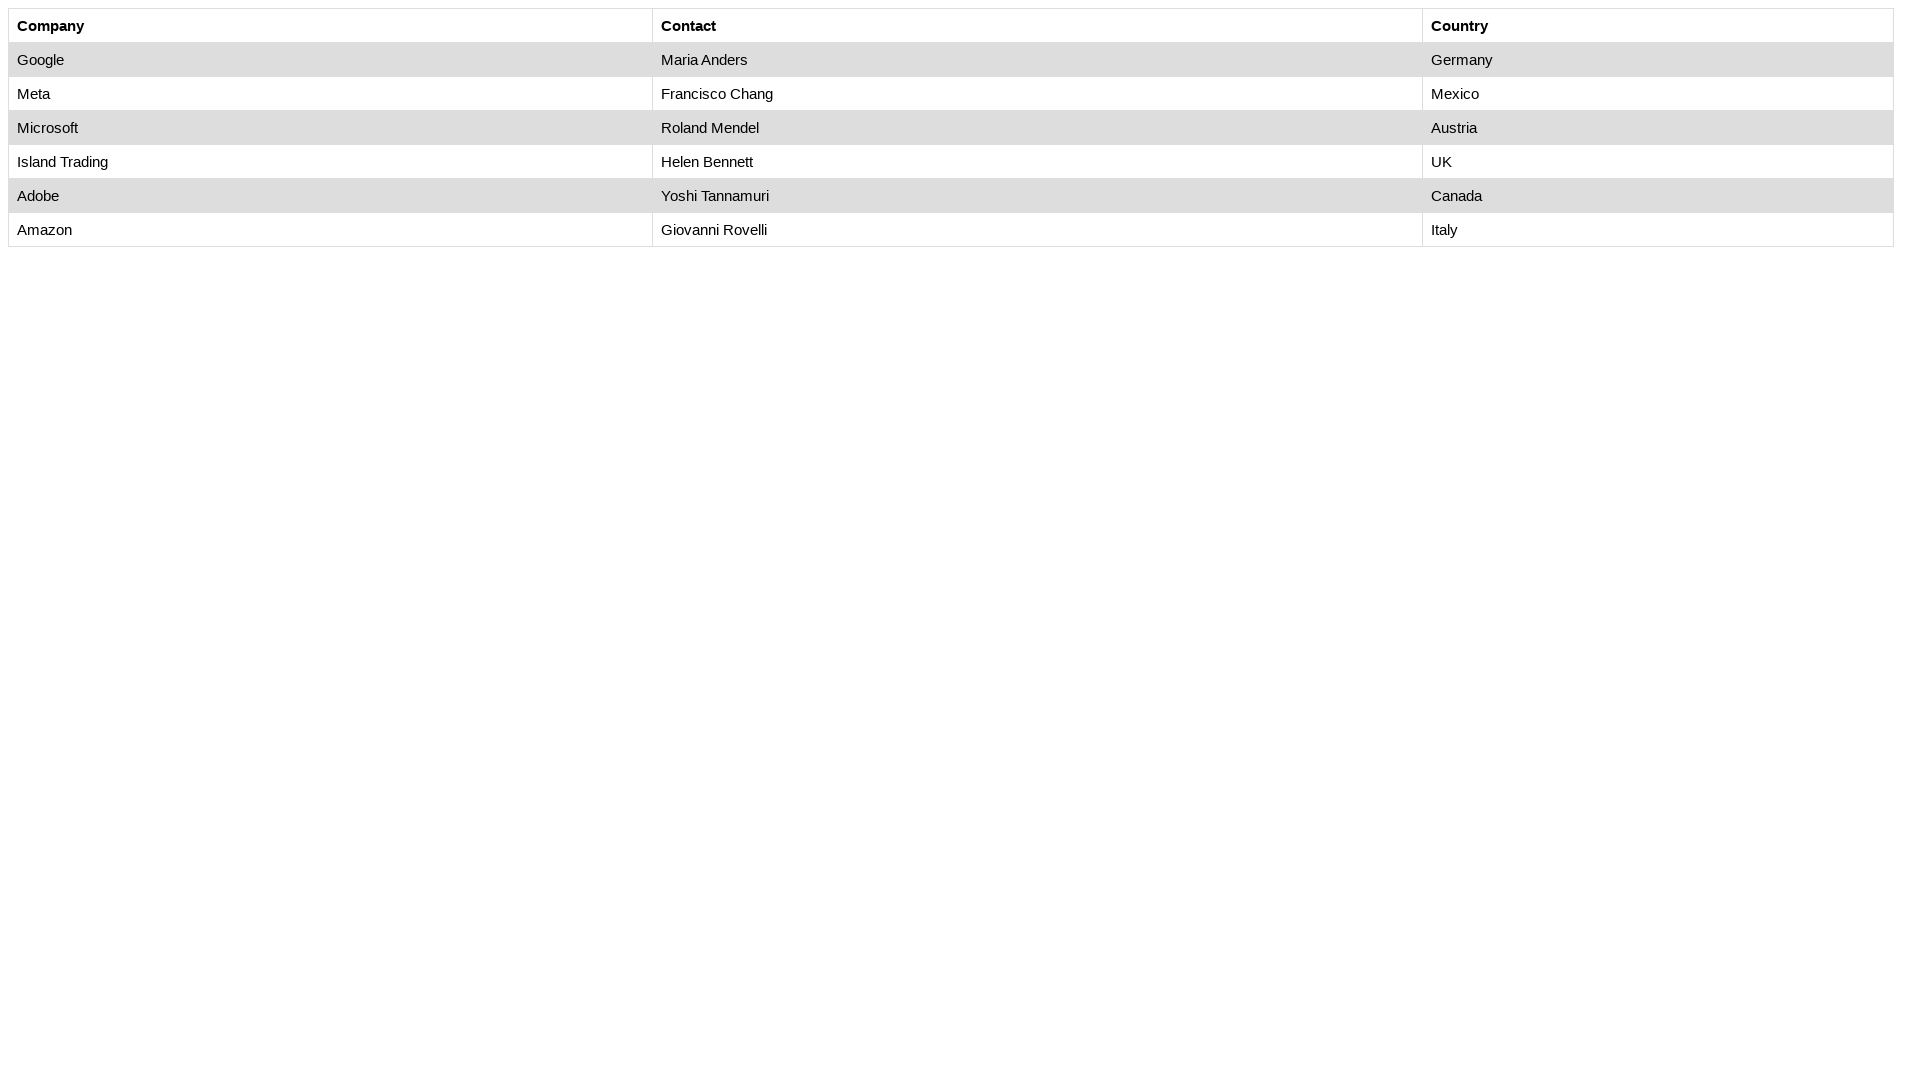

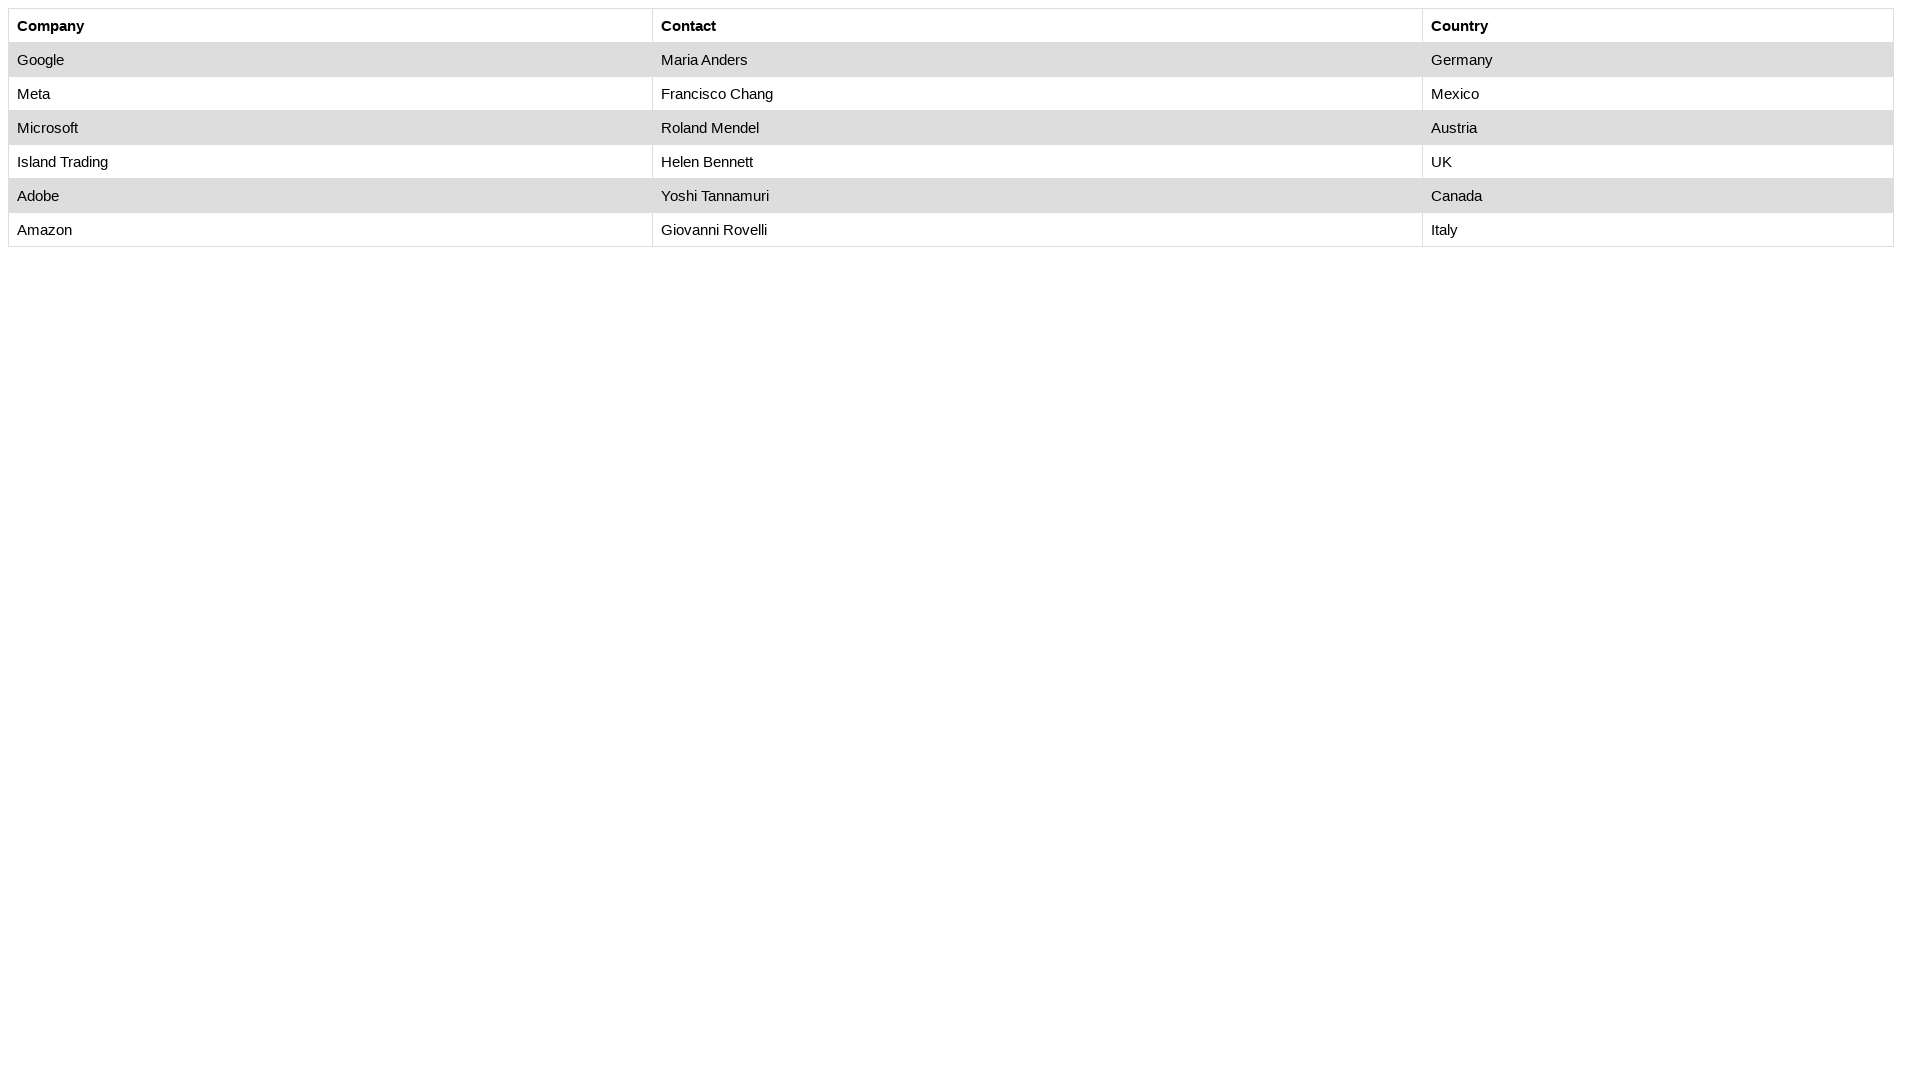